Tests a basic calculator web application by iterating through all available operations (Add, Subtract, Multiply, Divide, Concatenate) with operands 1.0 and 1.0, verifying the calculated results are correct.

Starting URL: https://testsheepnz.github.io/BasicCalculator.html

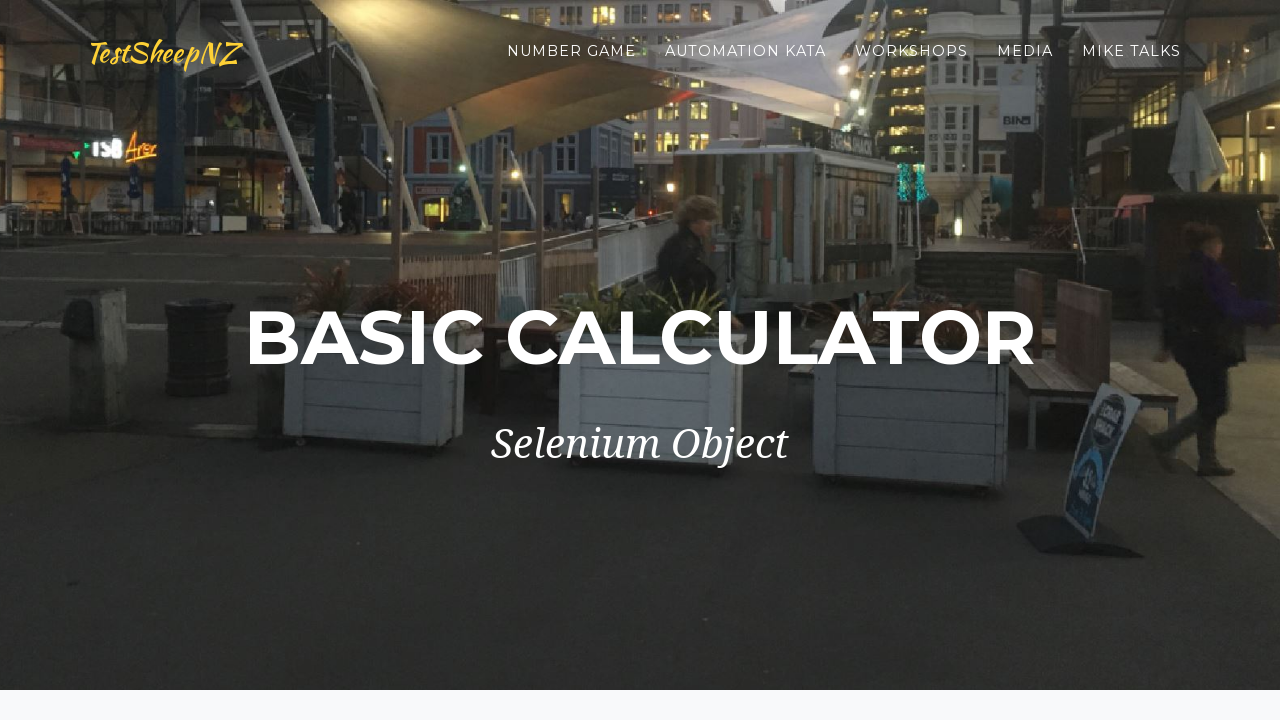

Cleared first number field on #number1Field
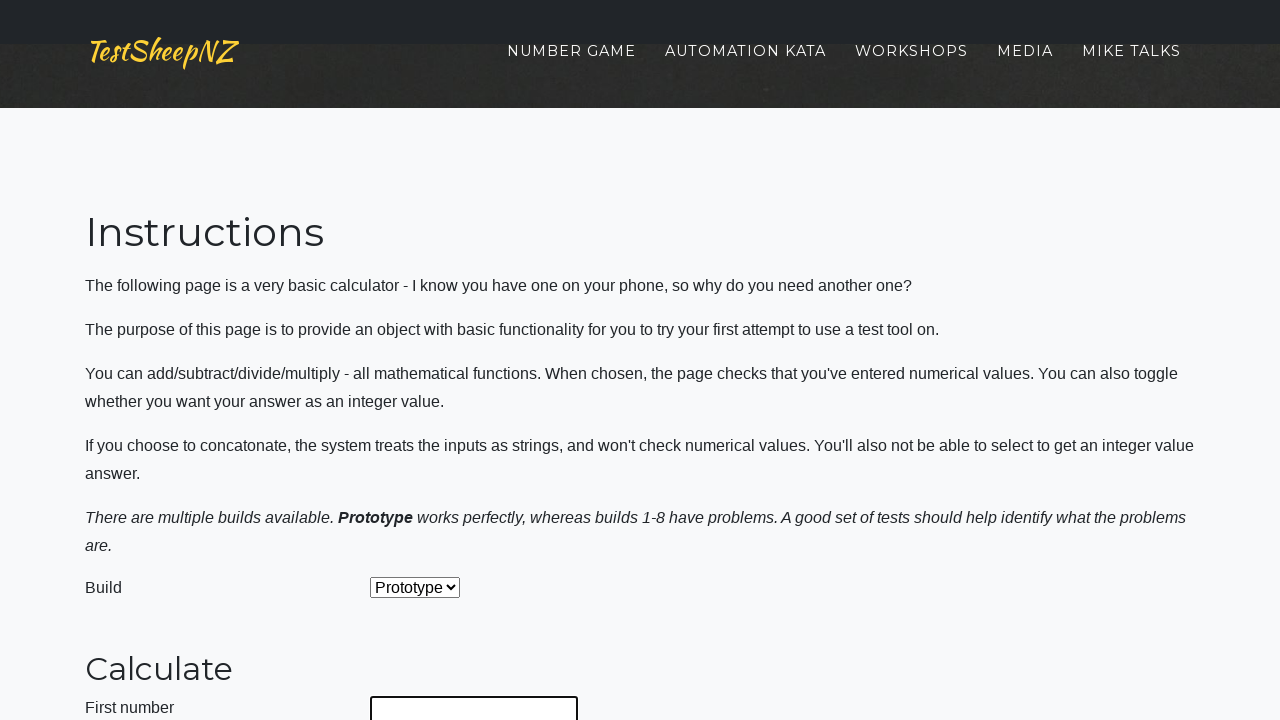

Filled first number field with 1.0 on #number1Field
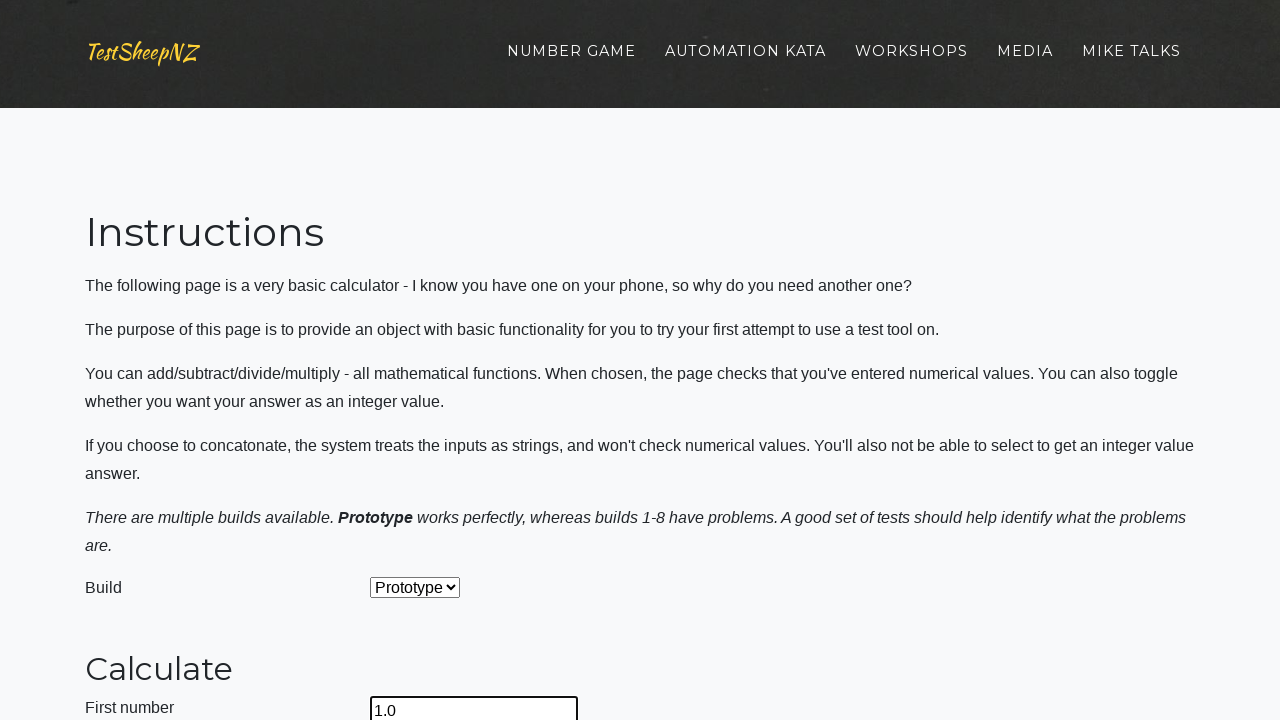

Cleared second number field on #number2Field
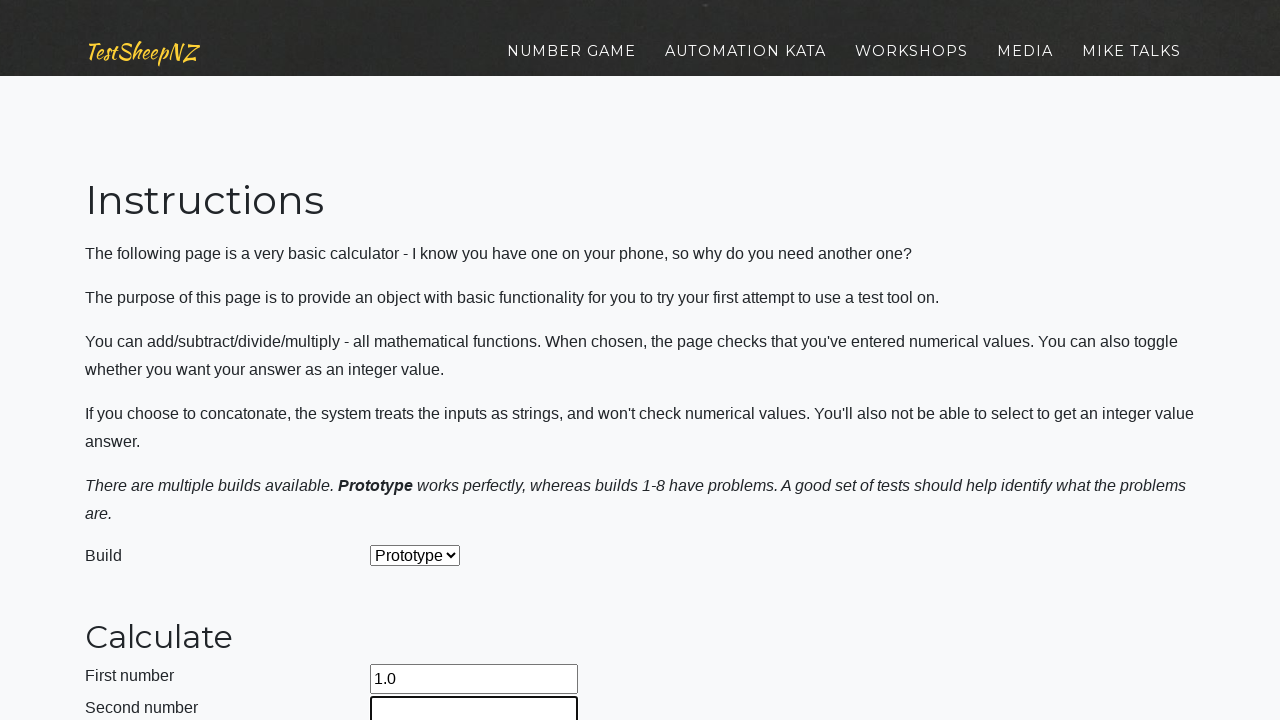

Filled second number field with 1.0 on #number2Field
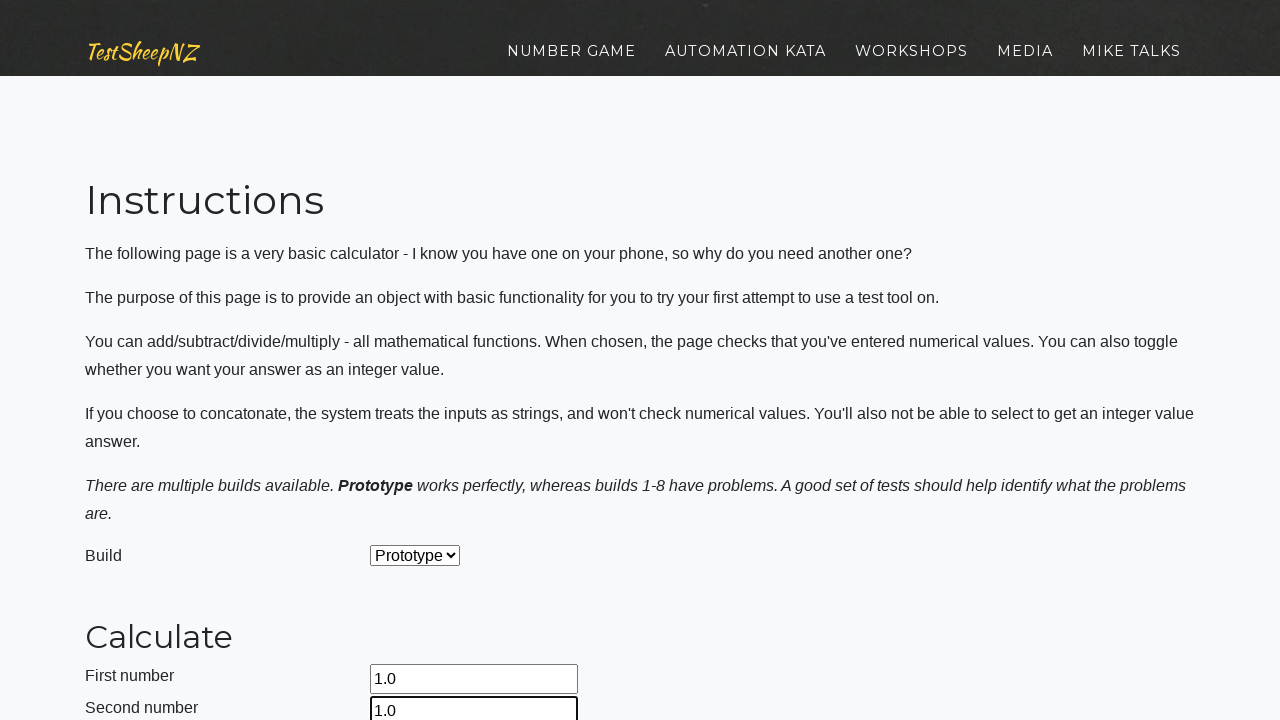

Selected Add operation from dropdown on #selectOperationDropdown
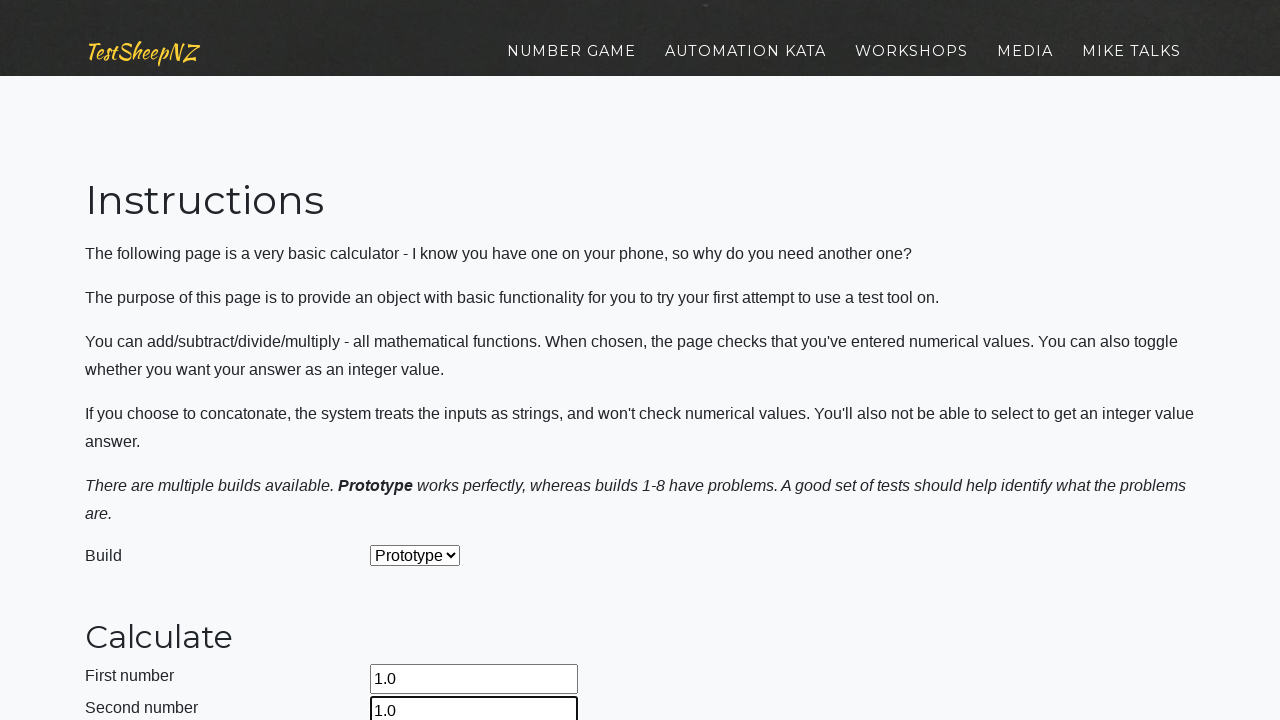

Clicked calculate button at (422, 361) on #calculateButton
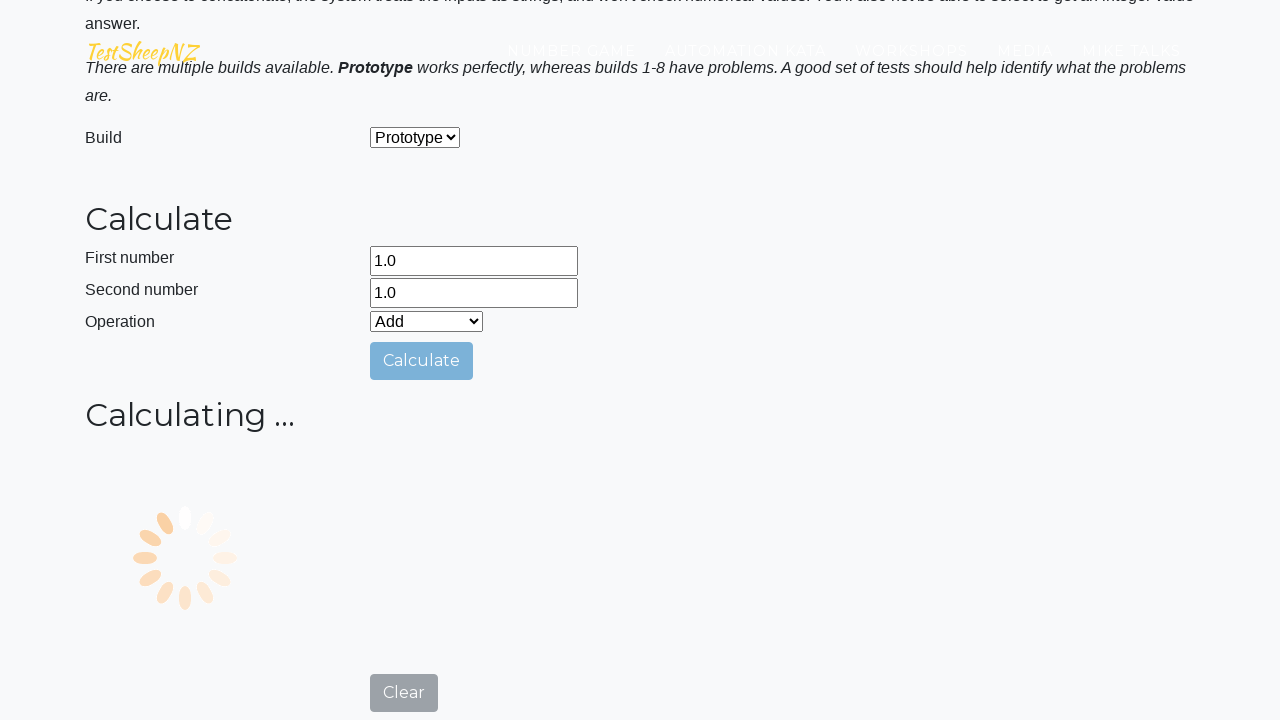

Waited for calculation result to appear
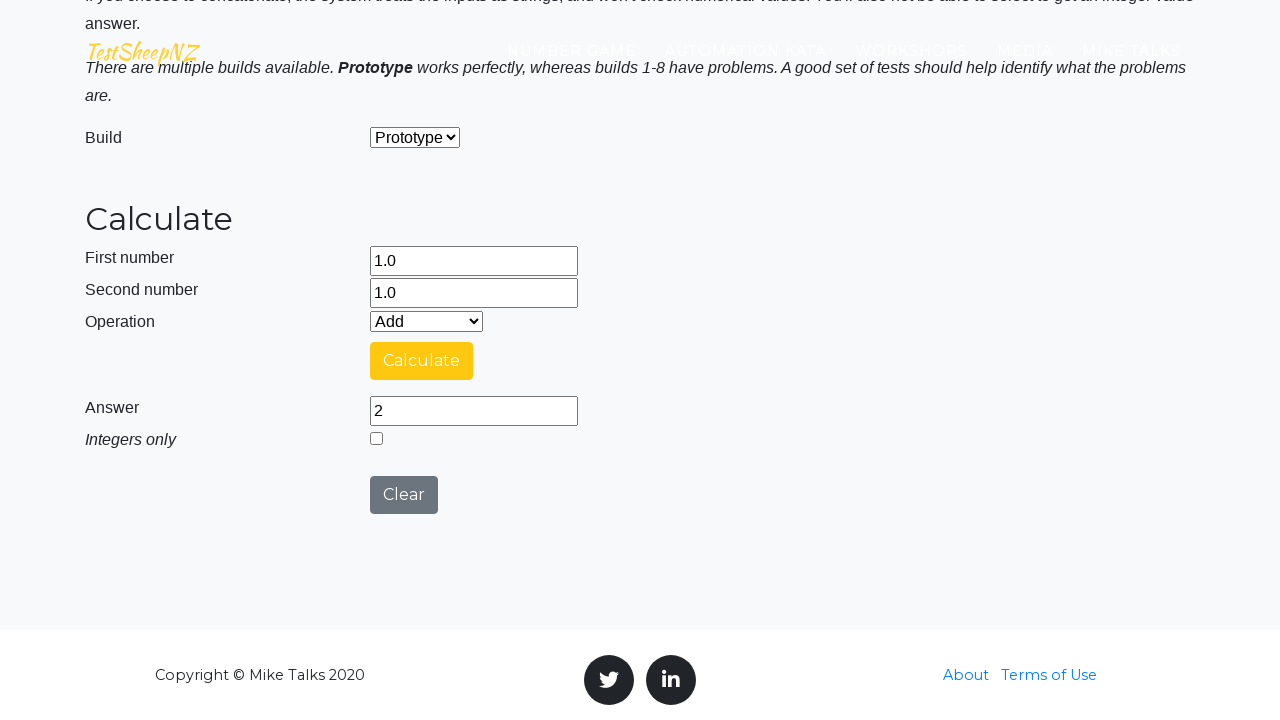

Retrieved answer value: 2
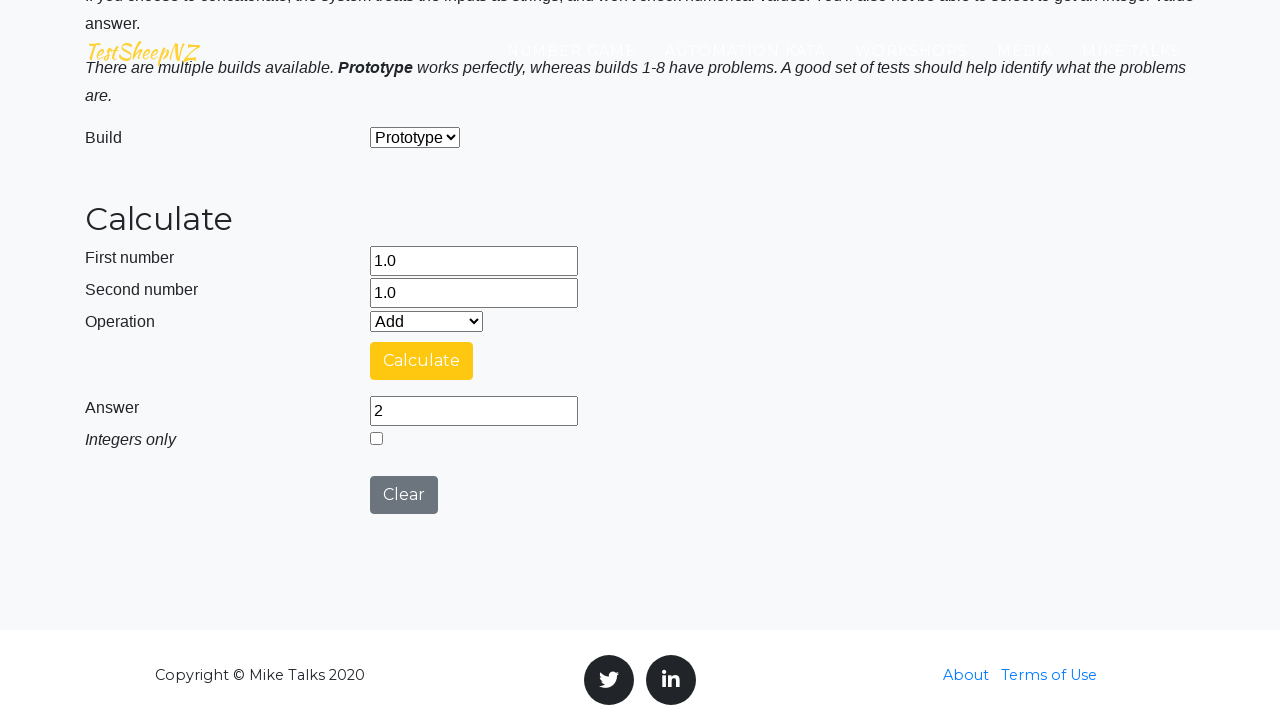

Verified Add operation result is correct (2)
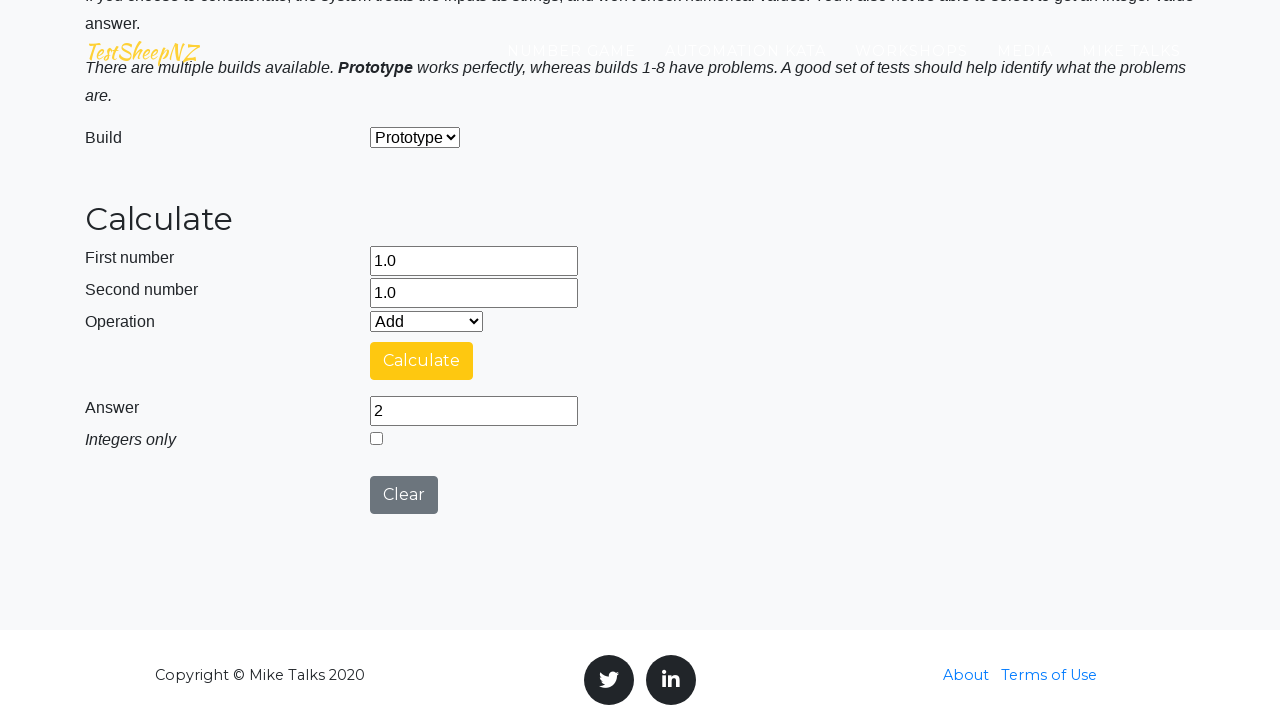

Cleared first number field on #number1Field
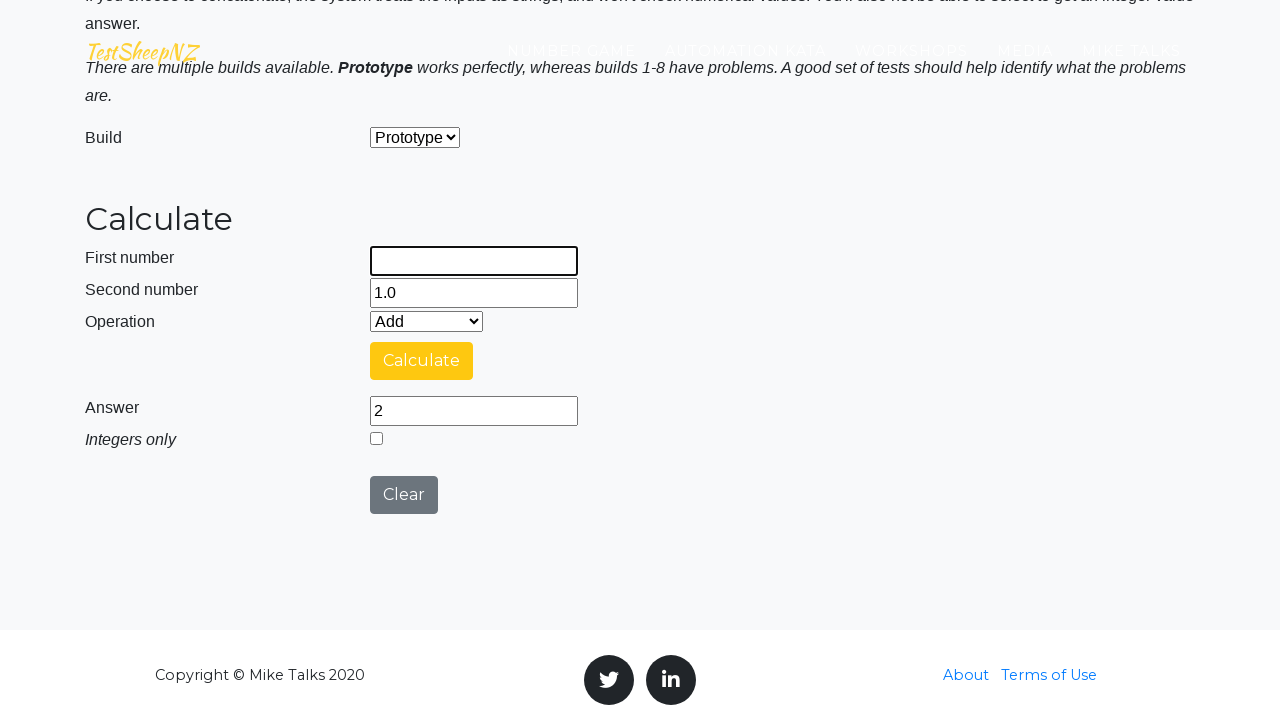

Filled first number field with 1.0 on #number1Field
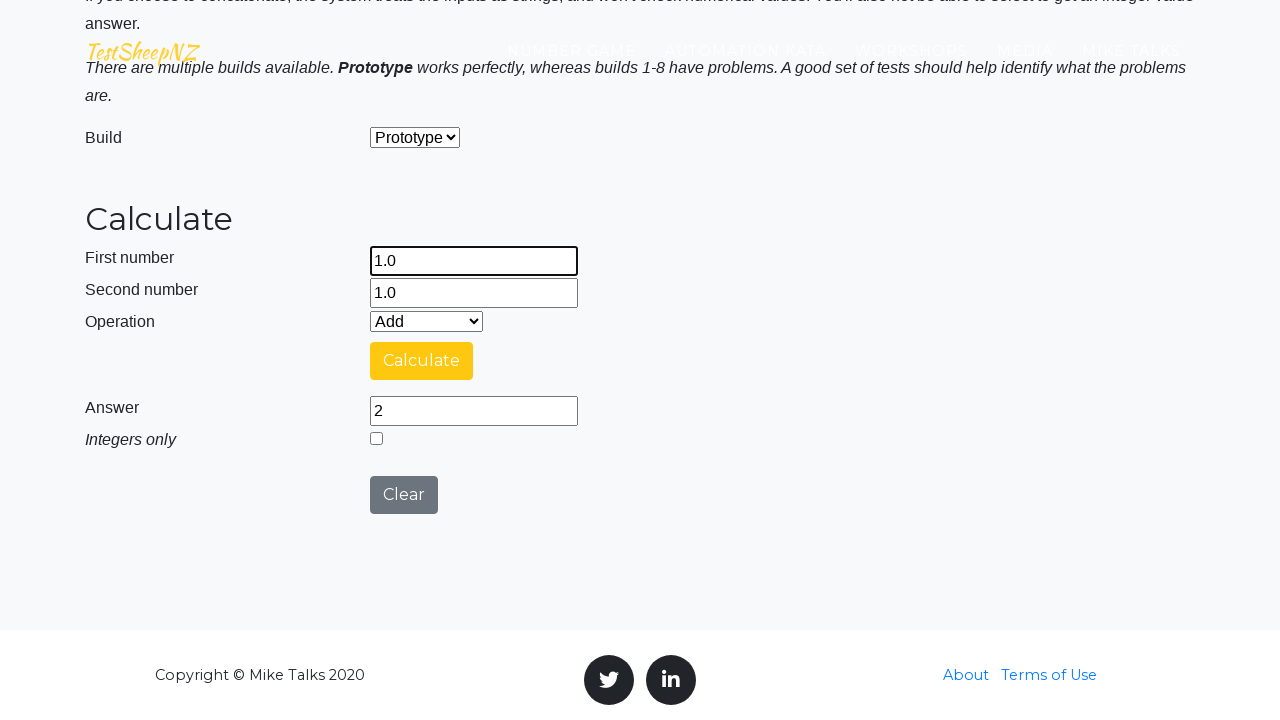

Cleared second number field on #number2Field
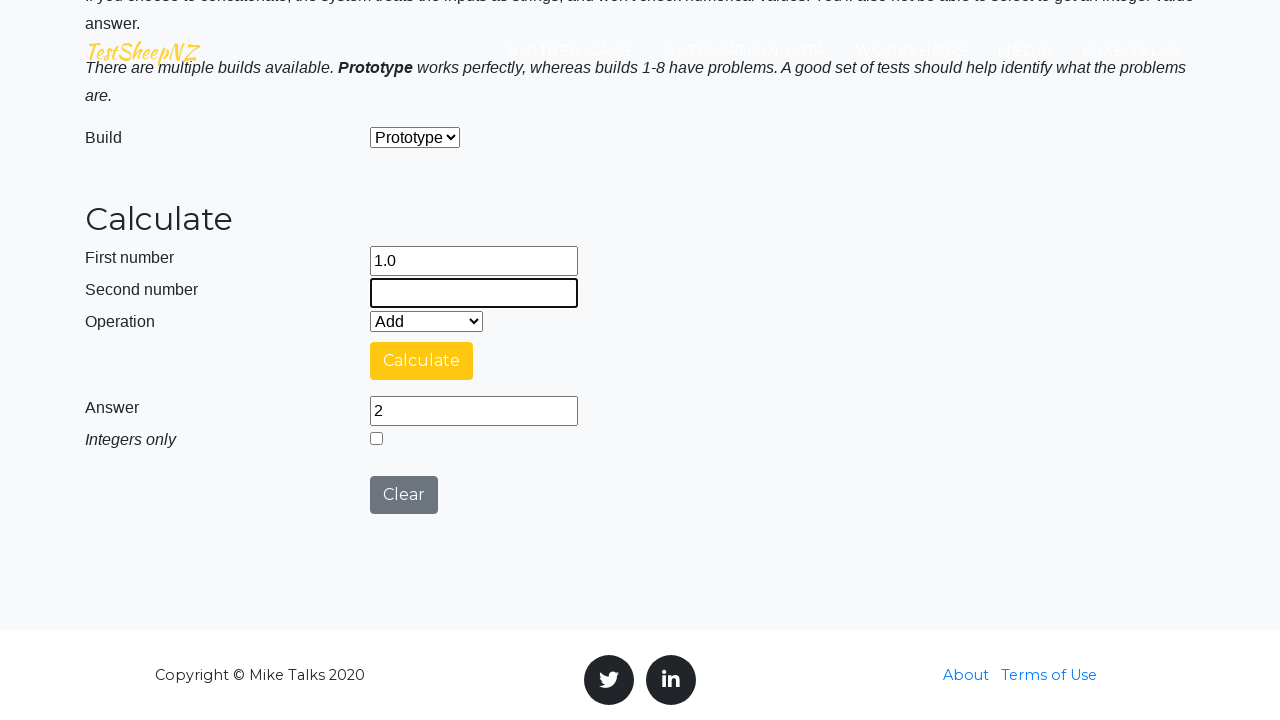

Filled second number field with 1.0 on #number2Field
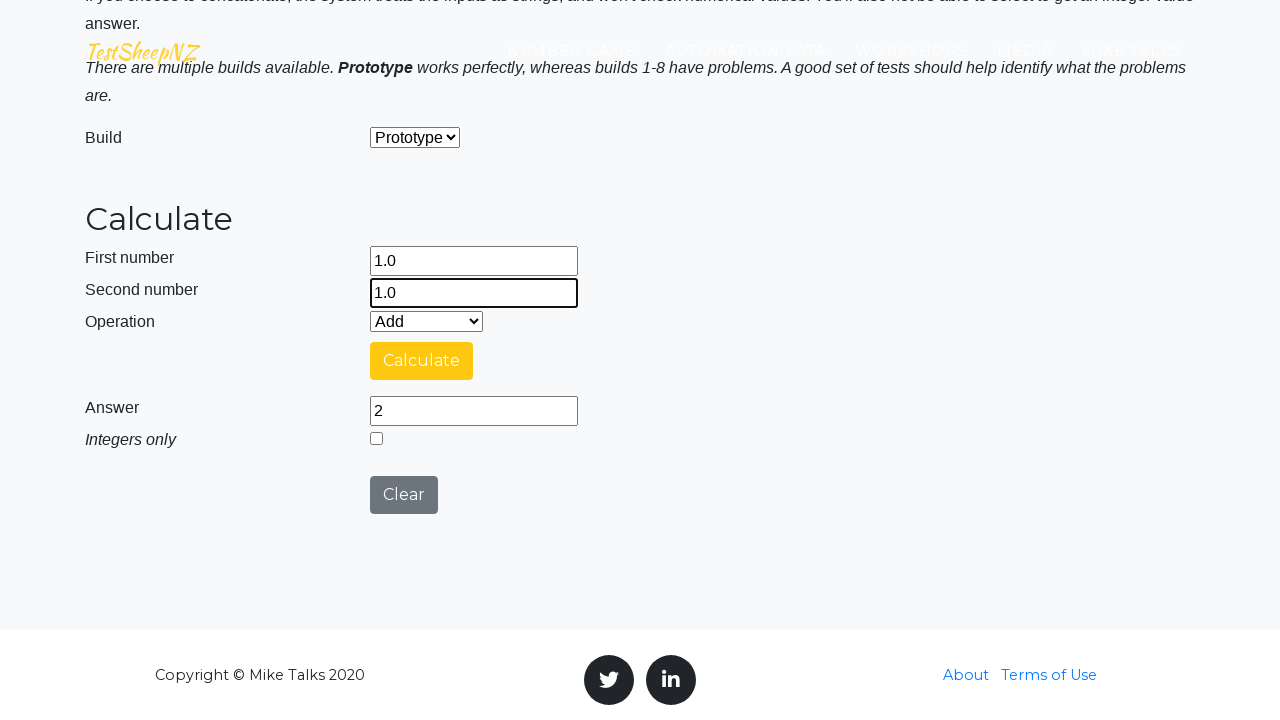

Selected Subtract operation from dropdown on #selectOperationDropdown
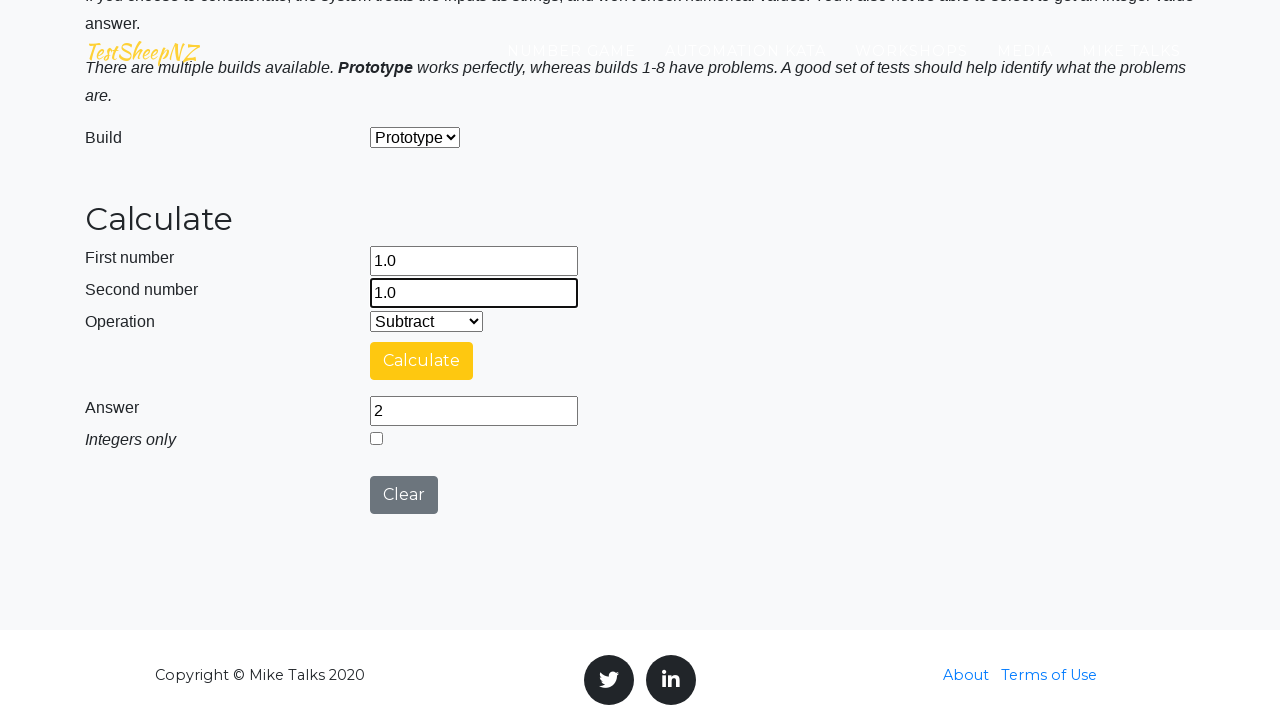

Clicked calculate button at (422, 361) on #calculateButton
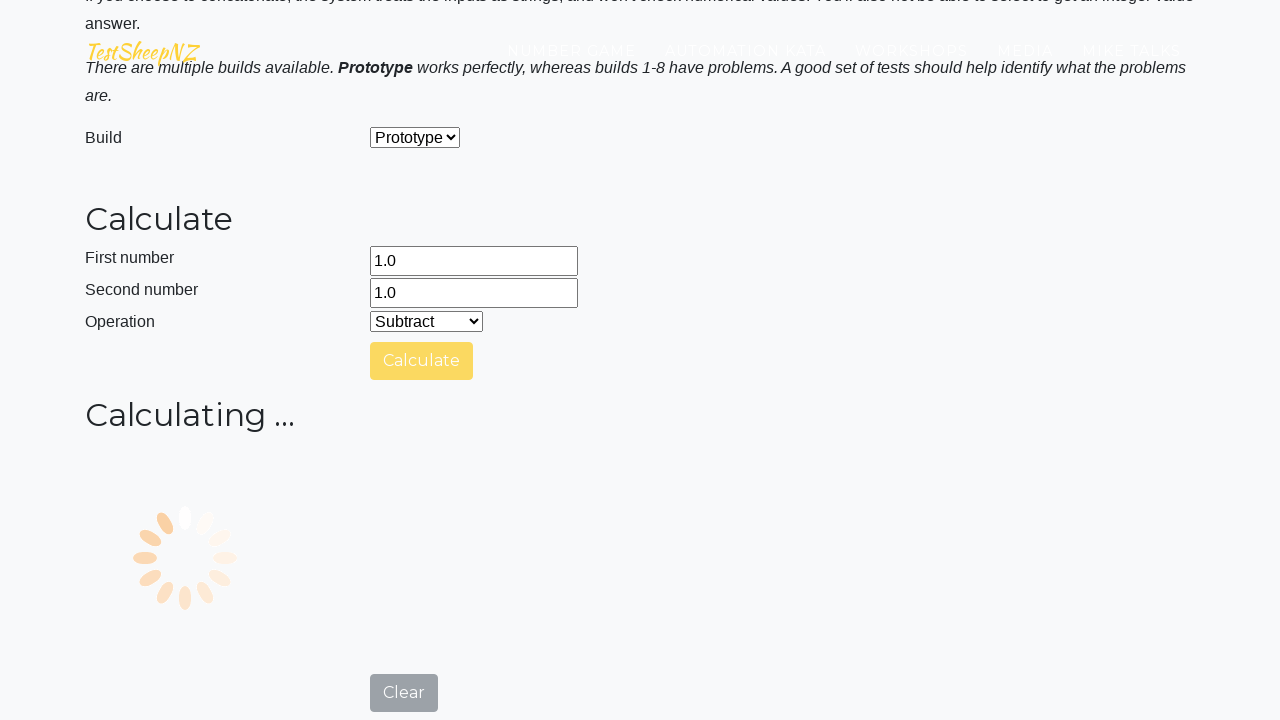

Waited for calculation result to appear
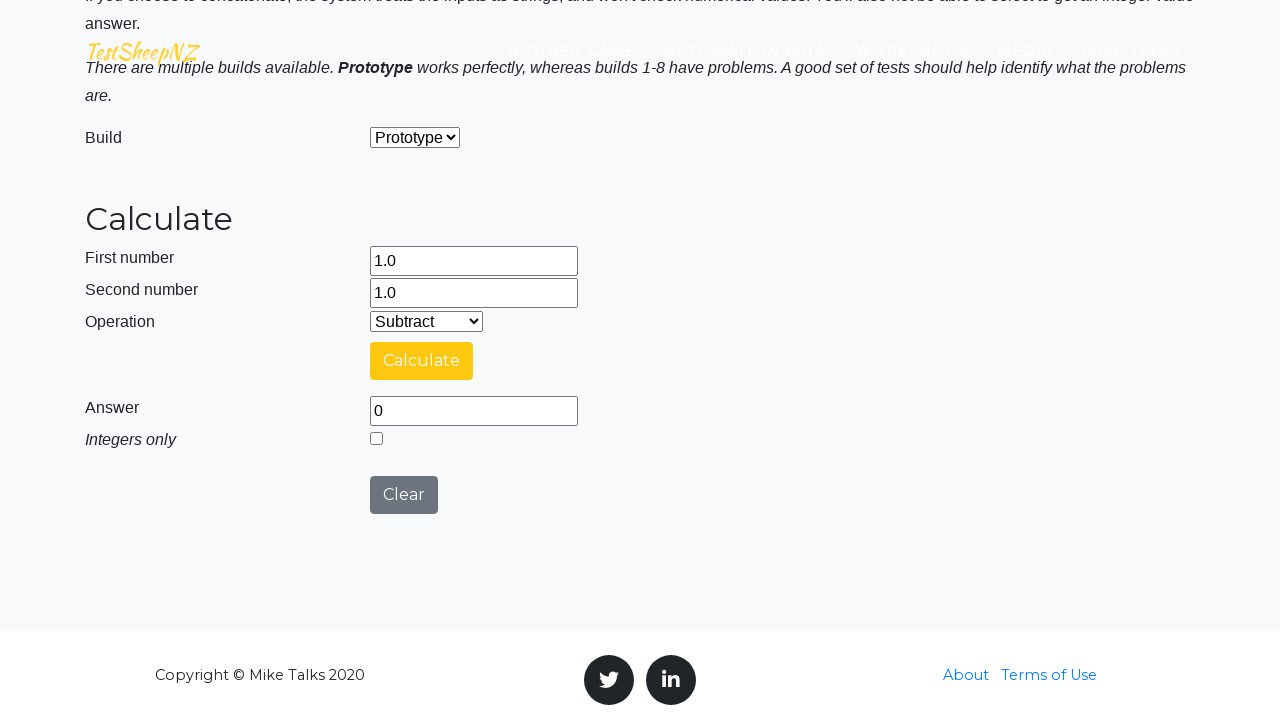

Retrieved answer value: 0
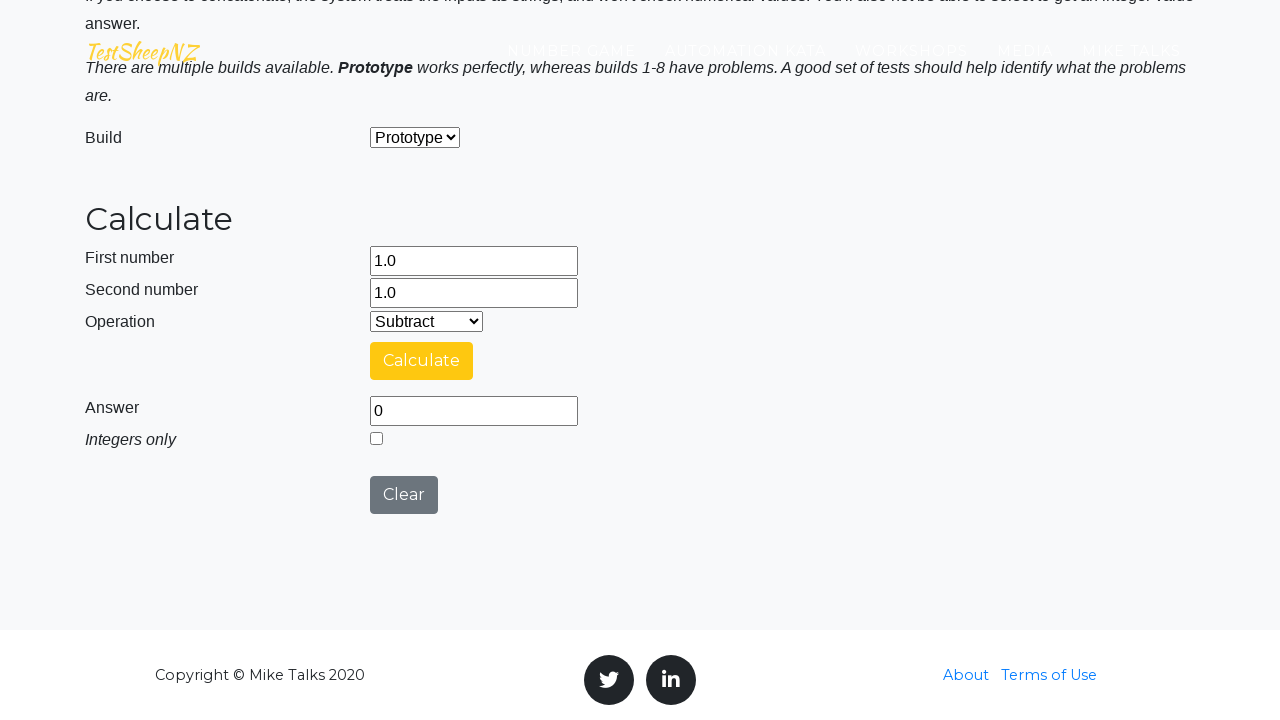

Verified Subtract operation result is correct (0)
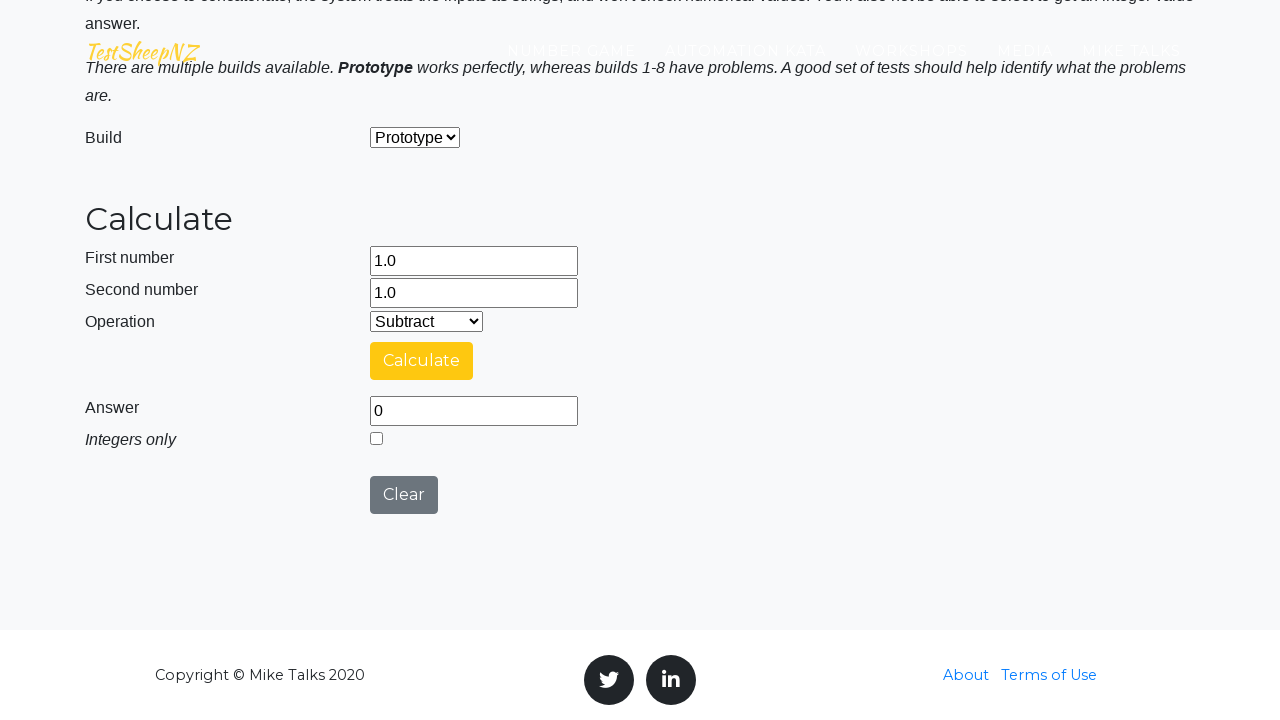

Cleared first number field on #number1Field
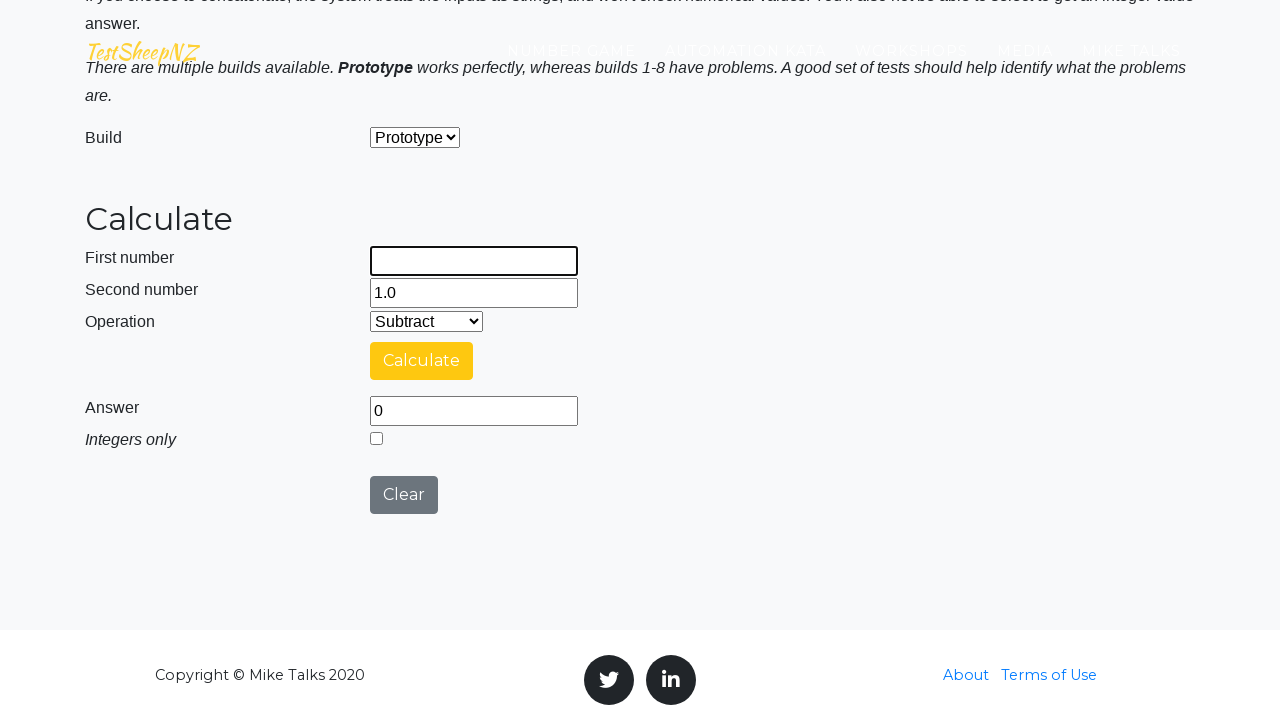

Filled first number field with 1.0 on #number1Field
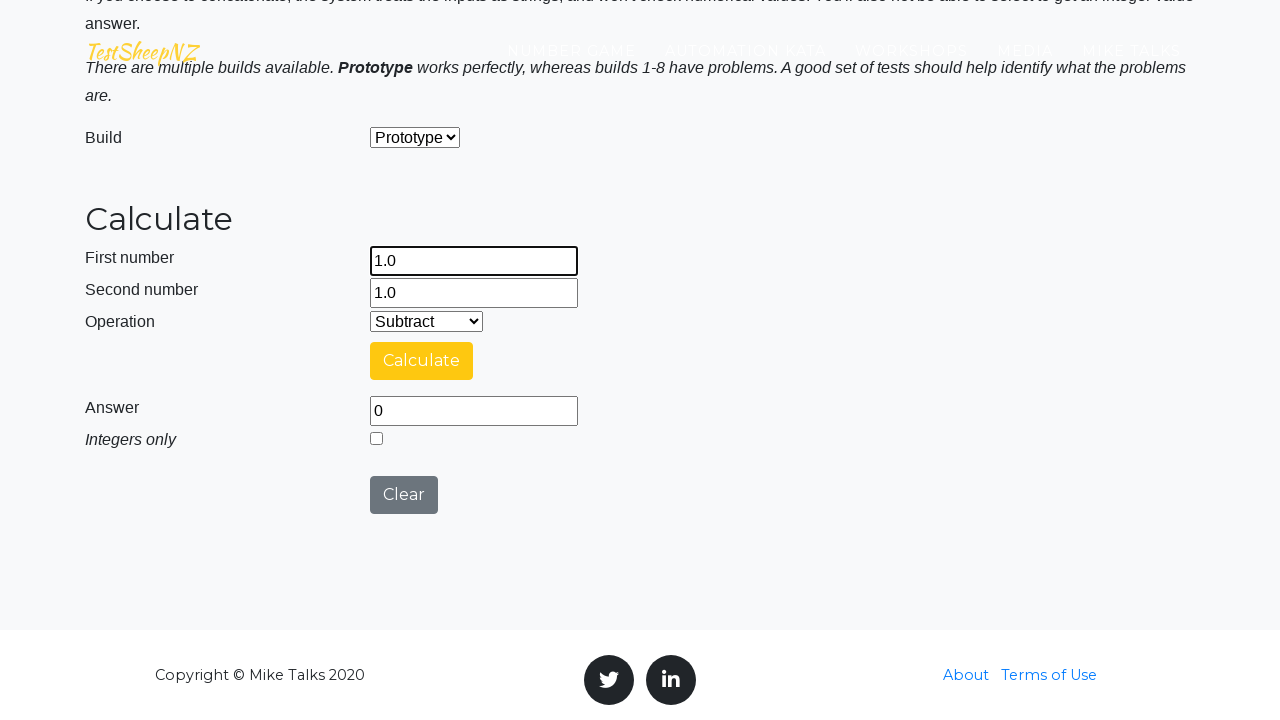

Cleared second number field on #number2Field
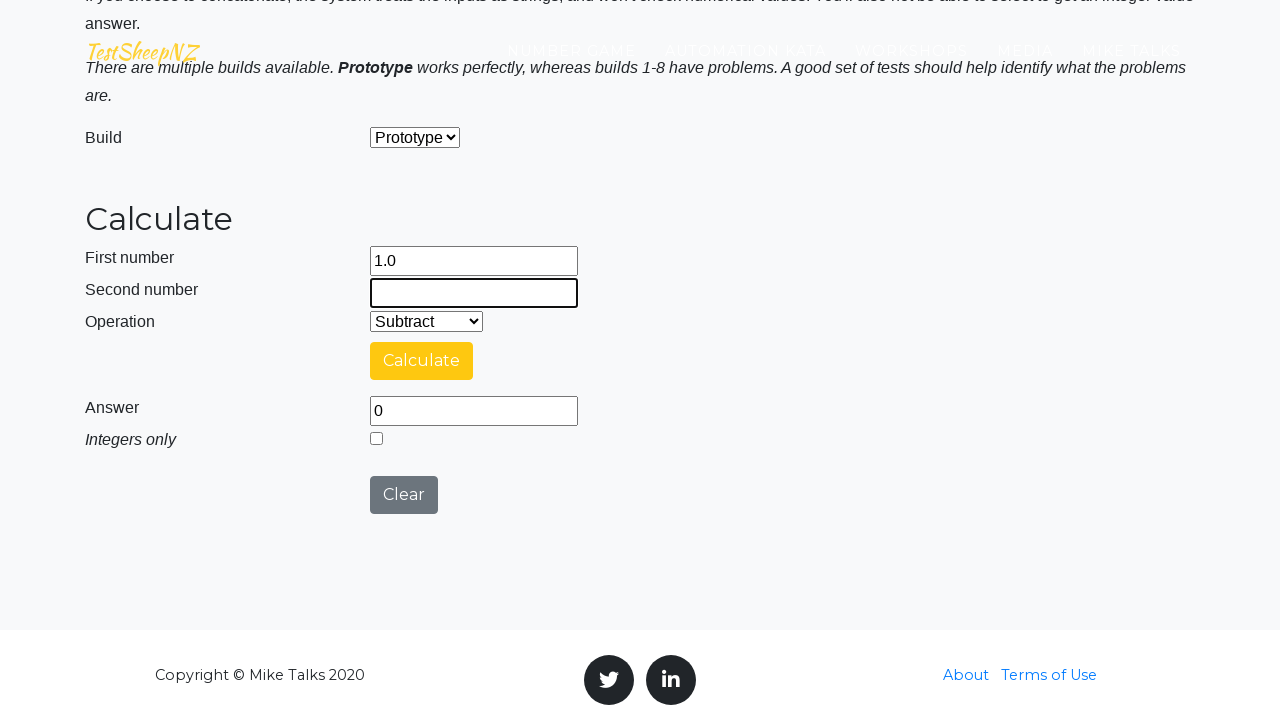

Filled second number field with 1.0 on #number2Field
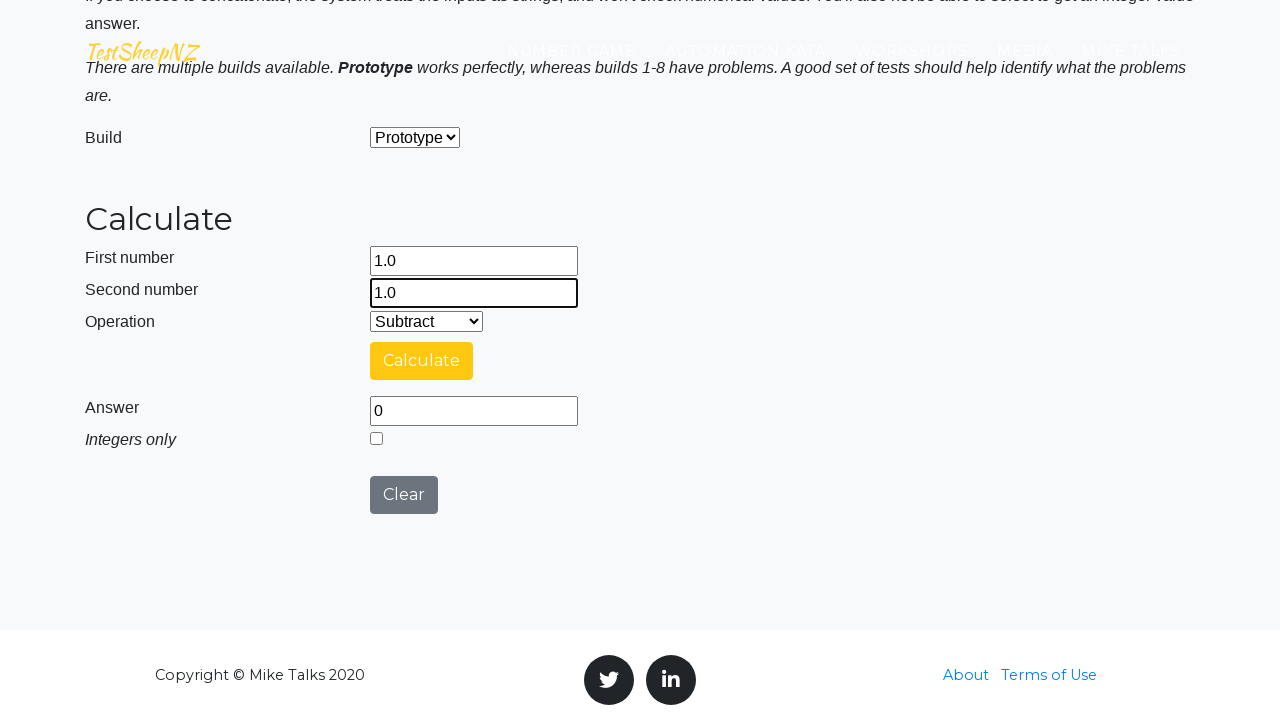

Selected Multiply operation from dropdown on #selectOperationDropdown
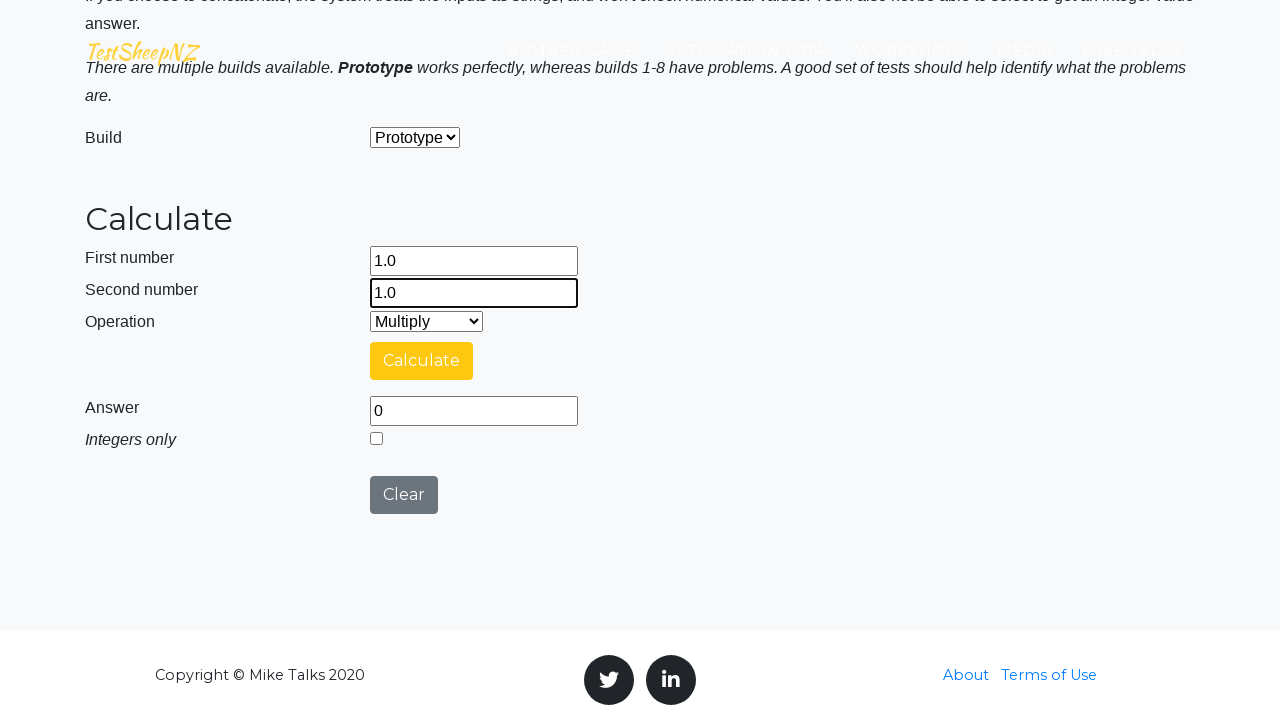

Clicked calculate button at (422, 361) on #calculateButton
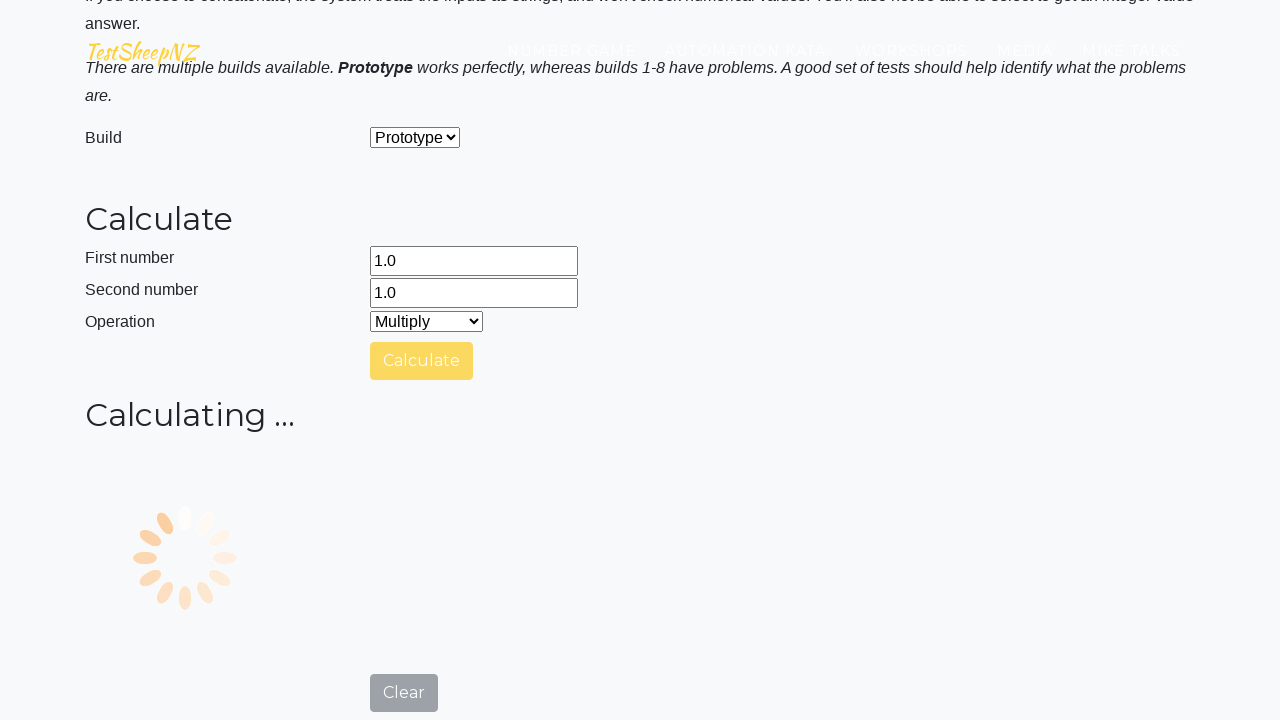

Waited for calculation result to appear
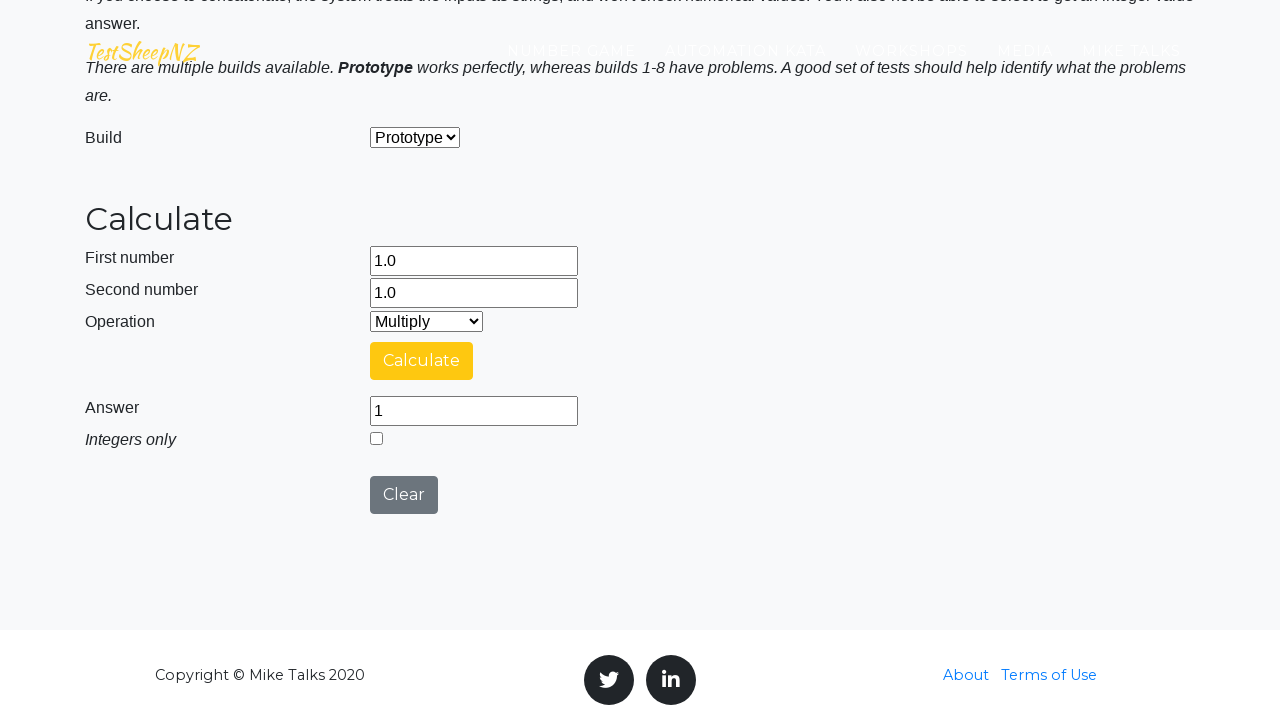

Retrieved answer value: 1
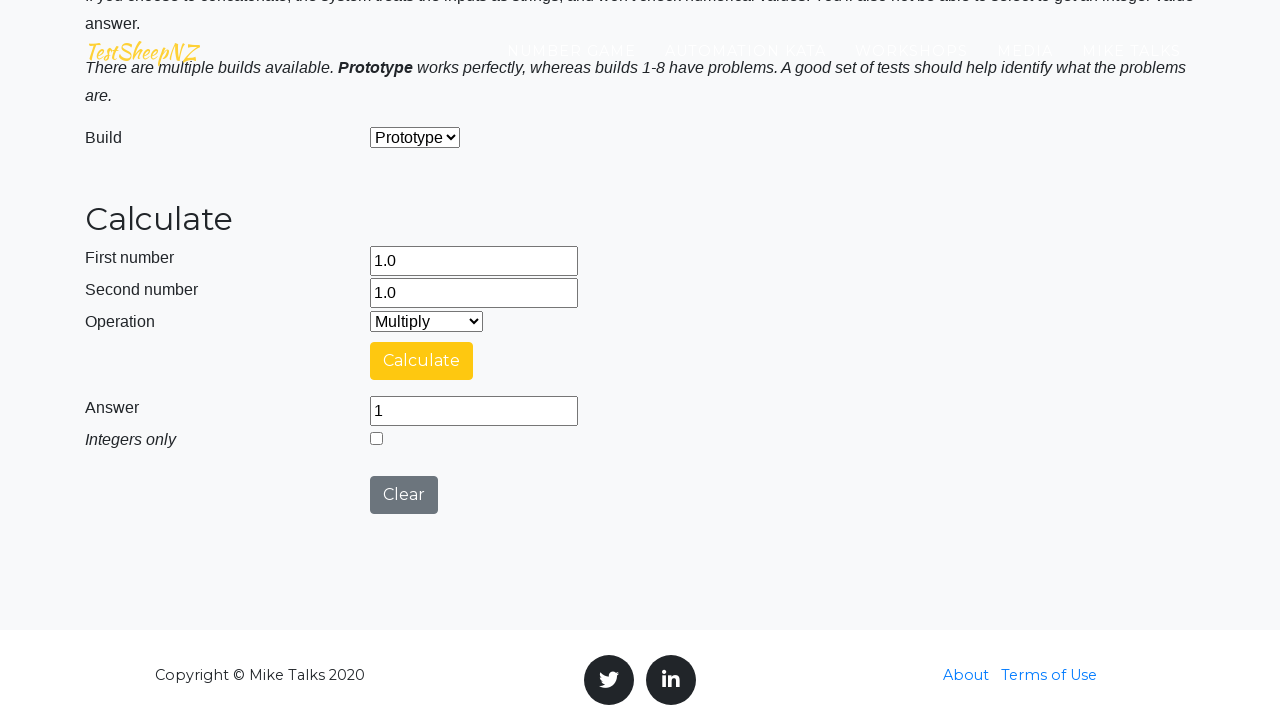

Verified Multiply operation result is correct (1)
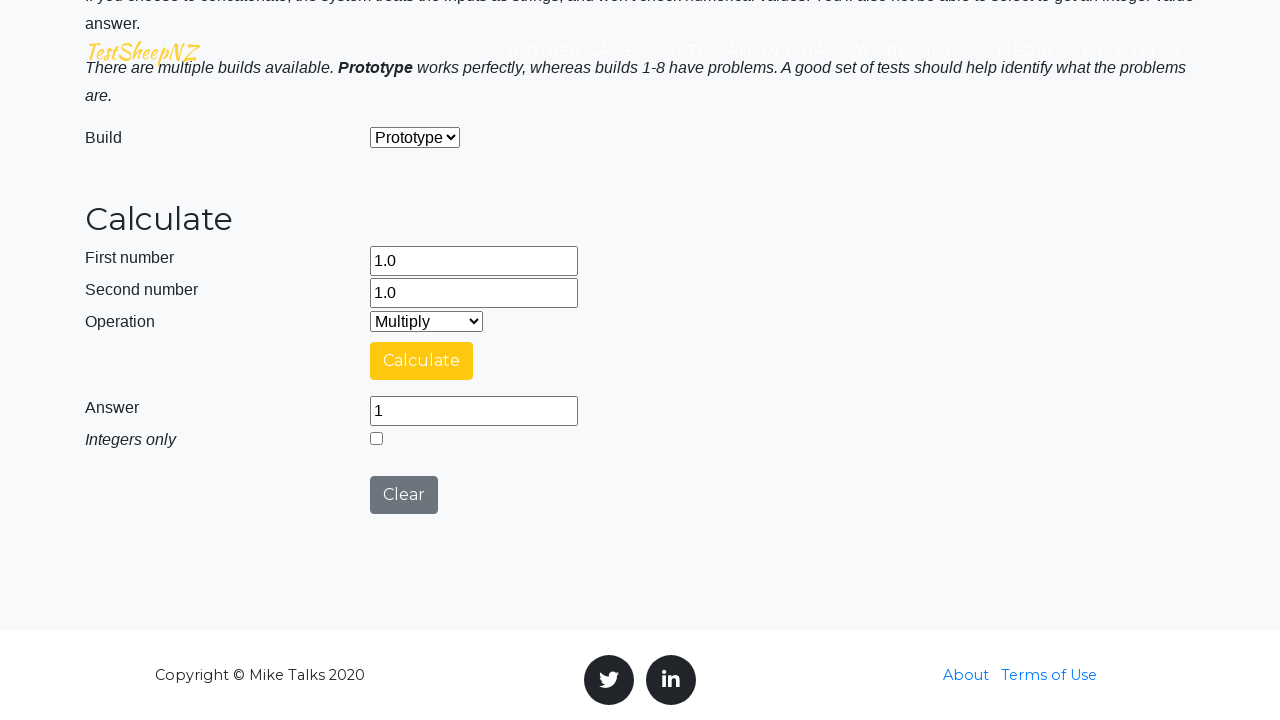

Cleared first number field on #number1Field
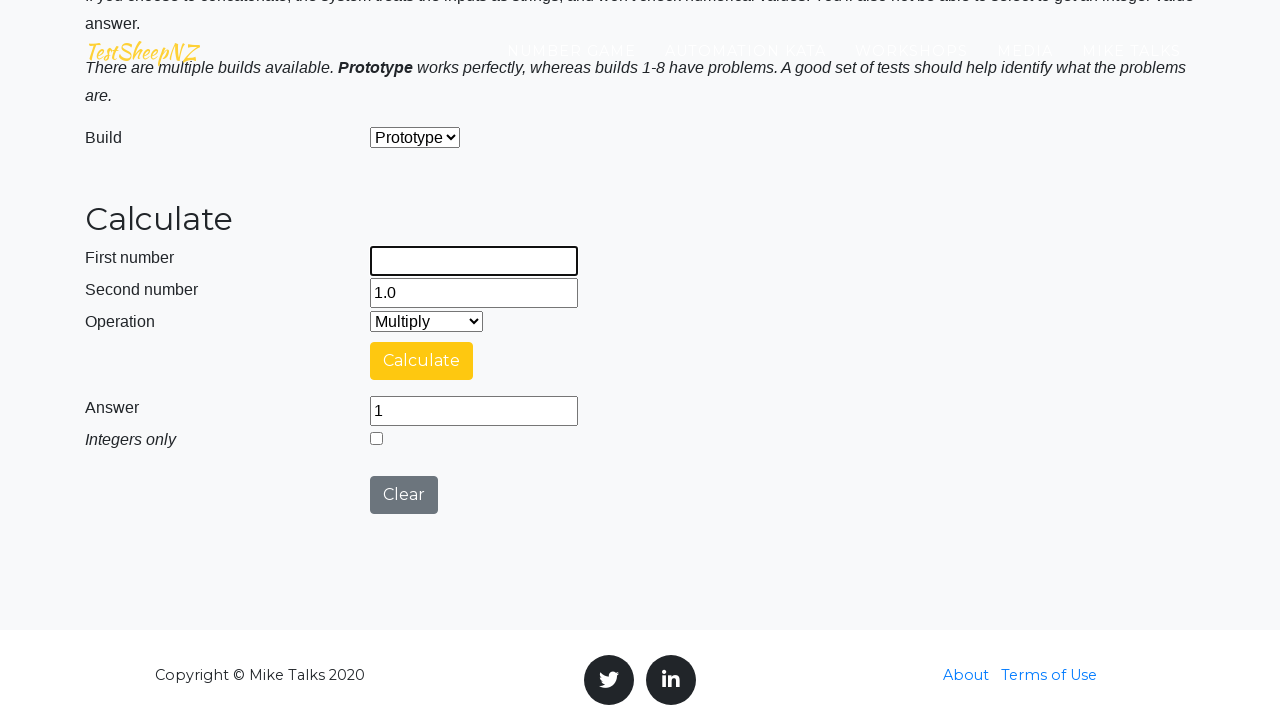

Filled first number field with 1.0 on #number1Field
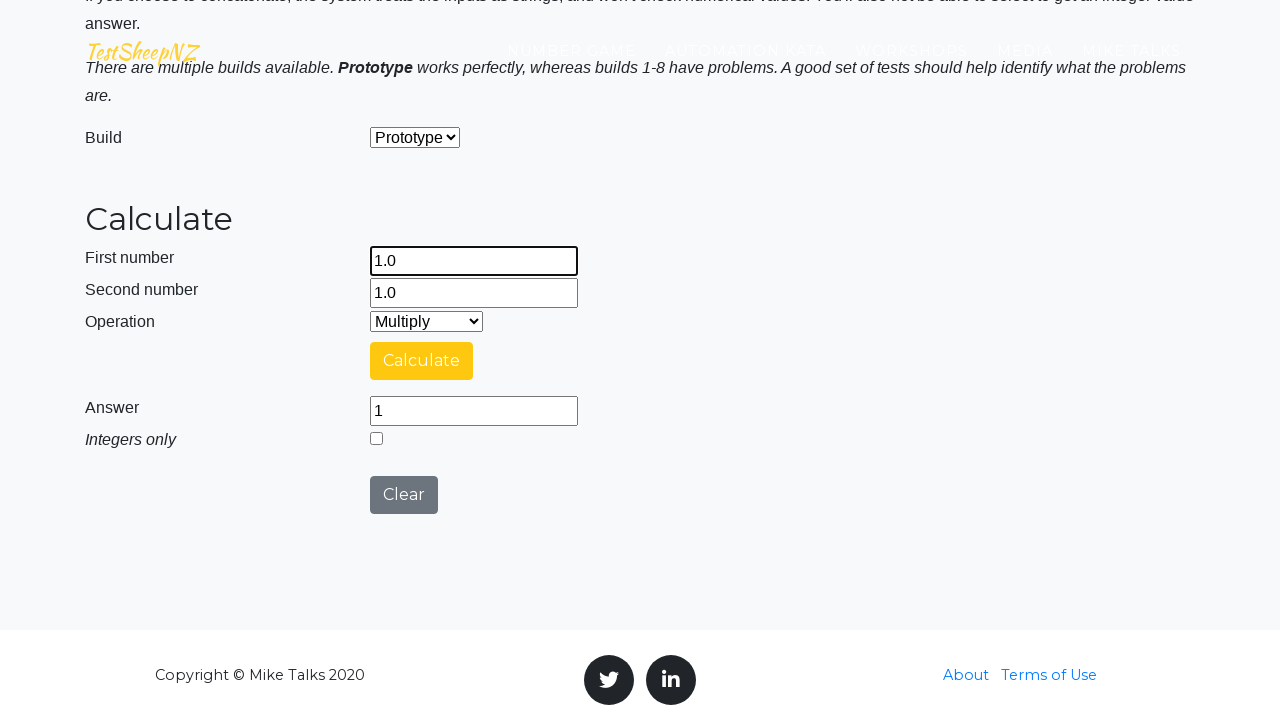

Cleared second number field on #number2Field
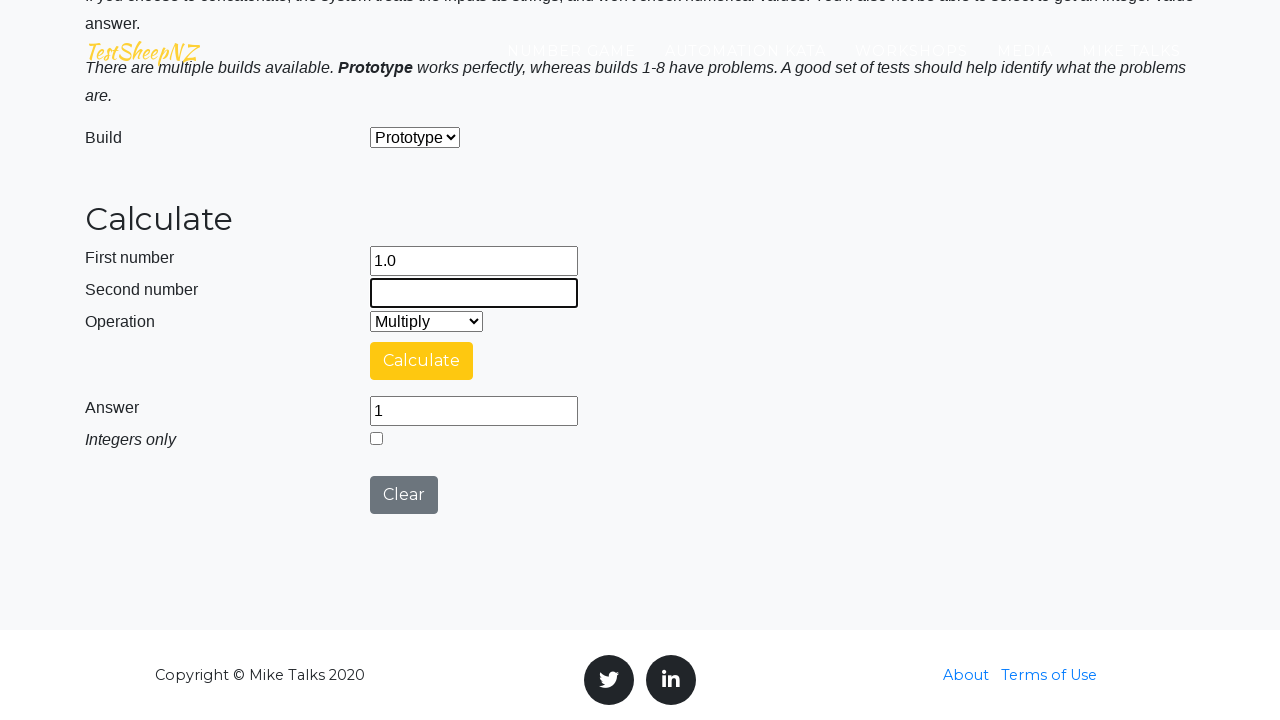

Filled second number field with 1.0 on #number2Field
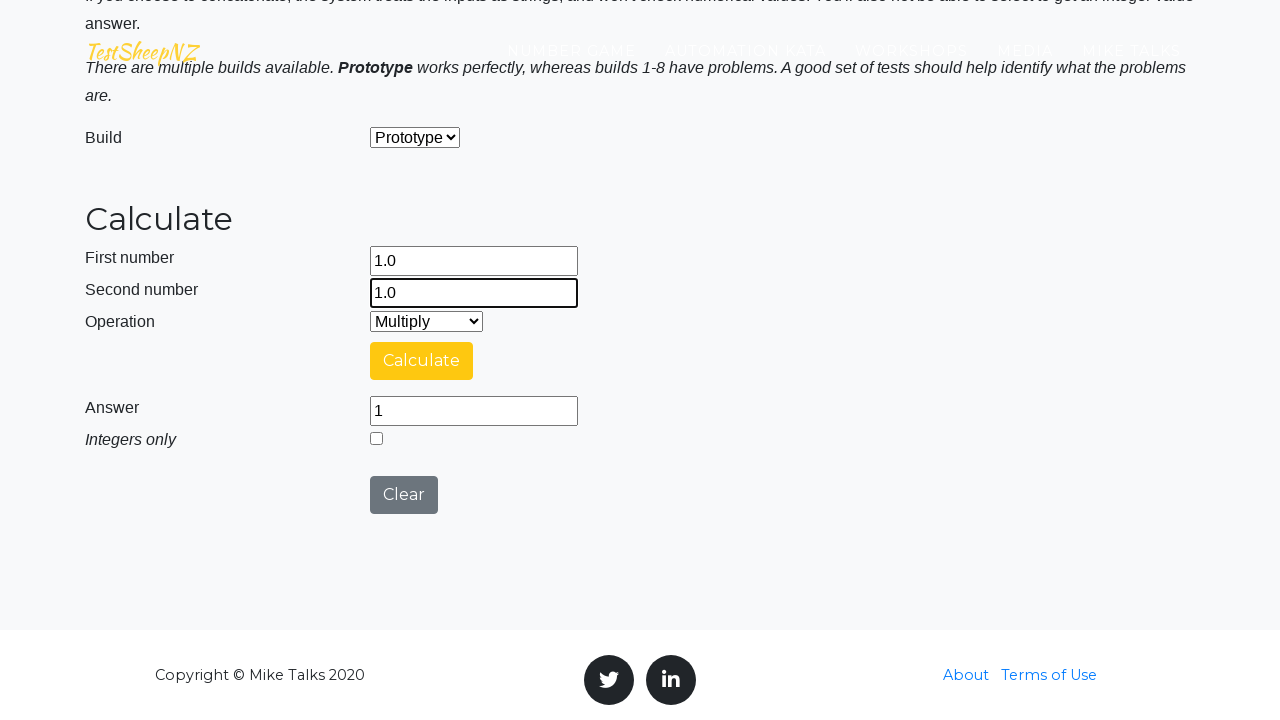

Selected Divide operation from dropdown on #selectOperationDropdown
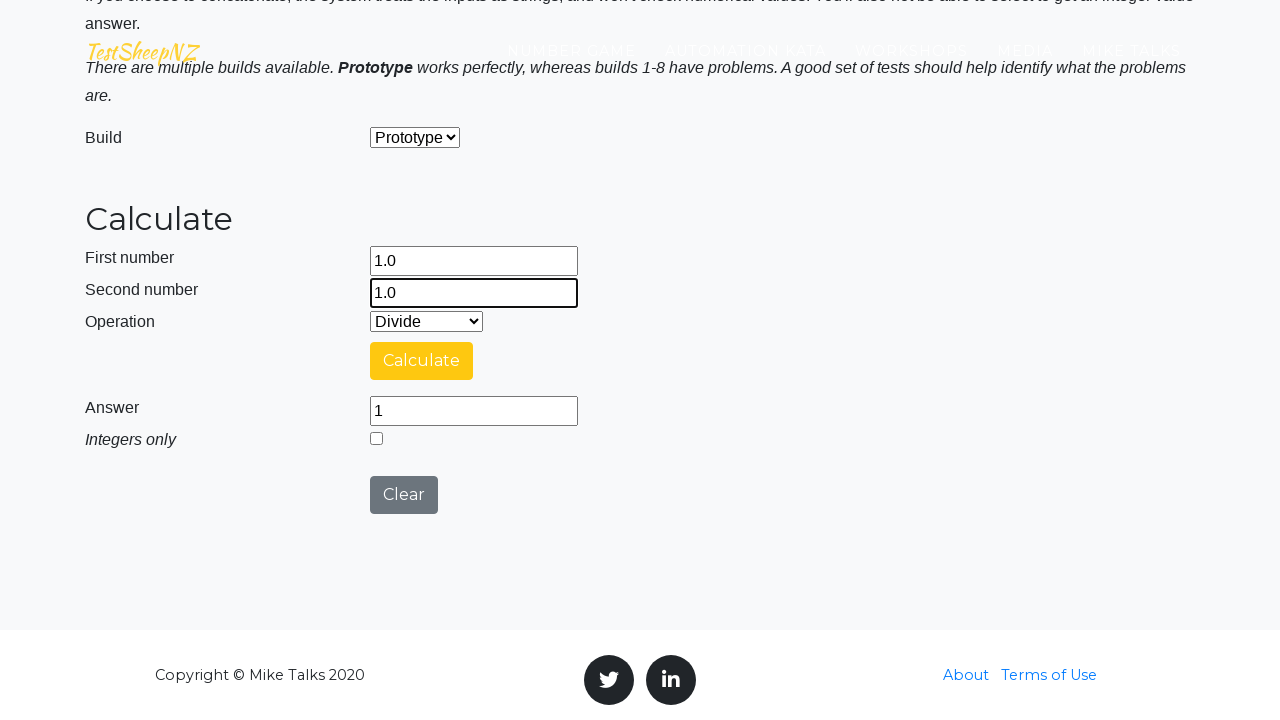

Clicked calculate button at (422, 361) on #calculateButton
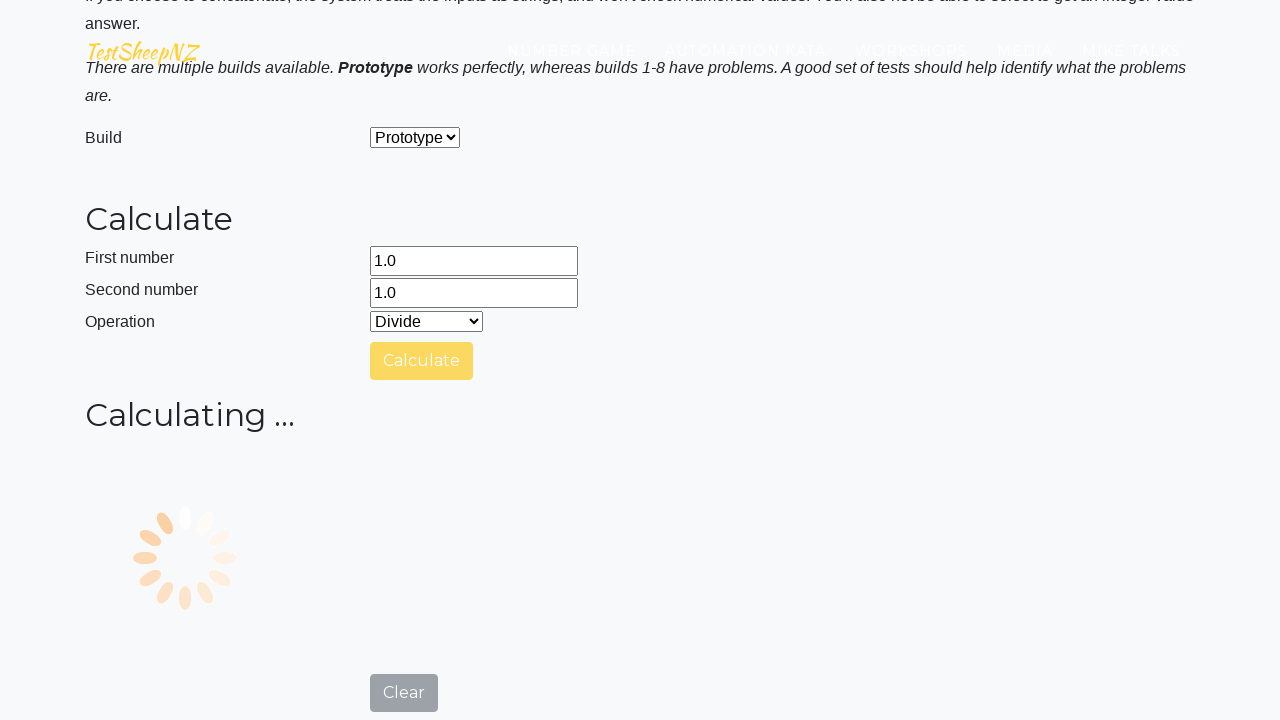

Waited for calculation result to appear
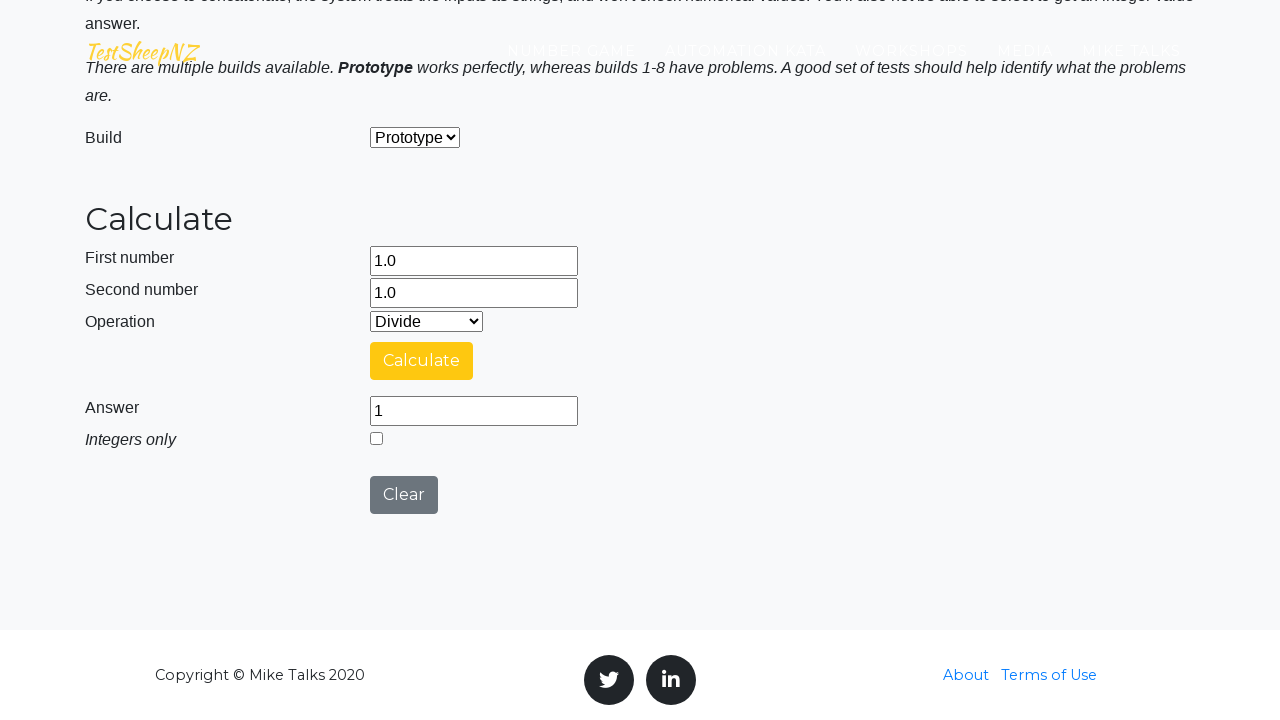

Retrieved answer value: 1
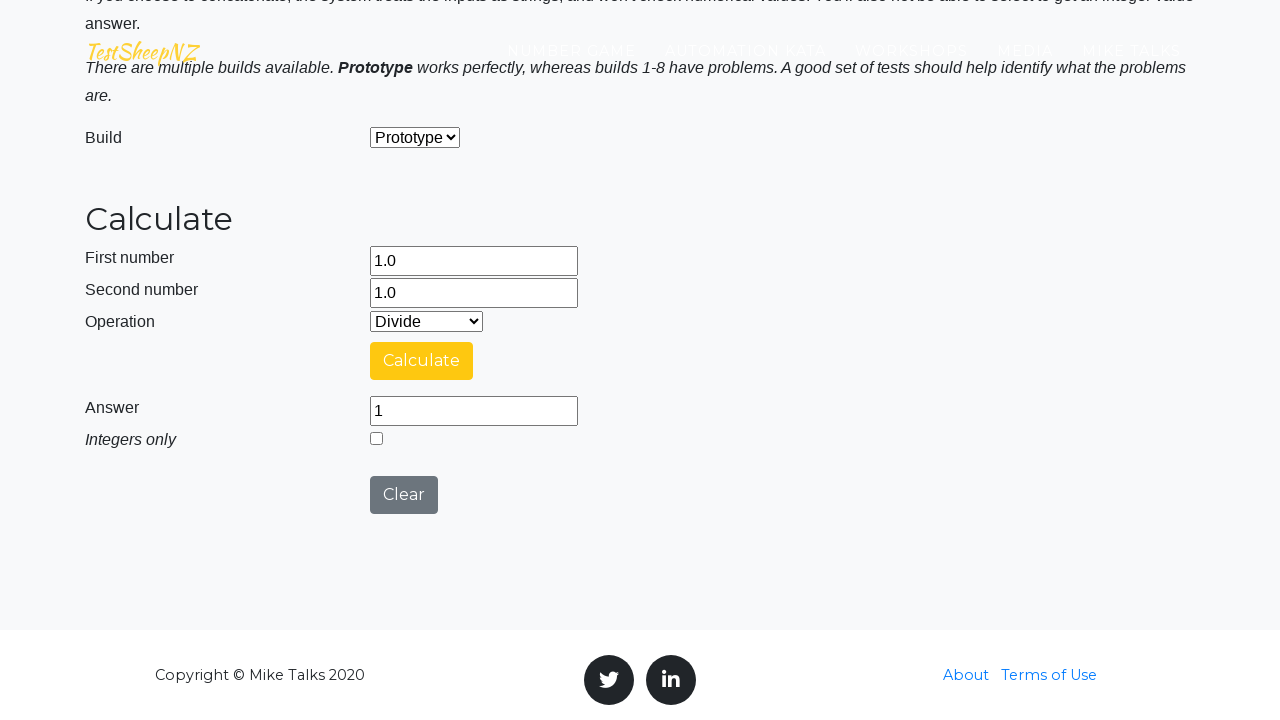

Verified Divide operation result is correct (1)
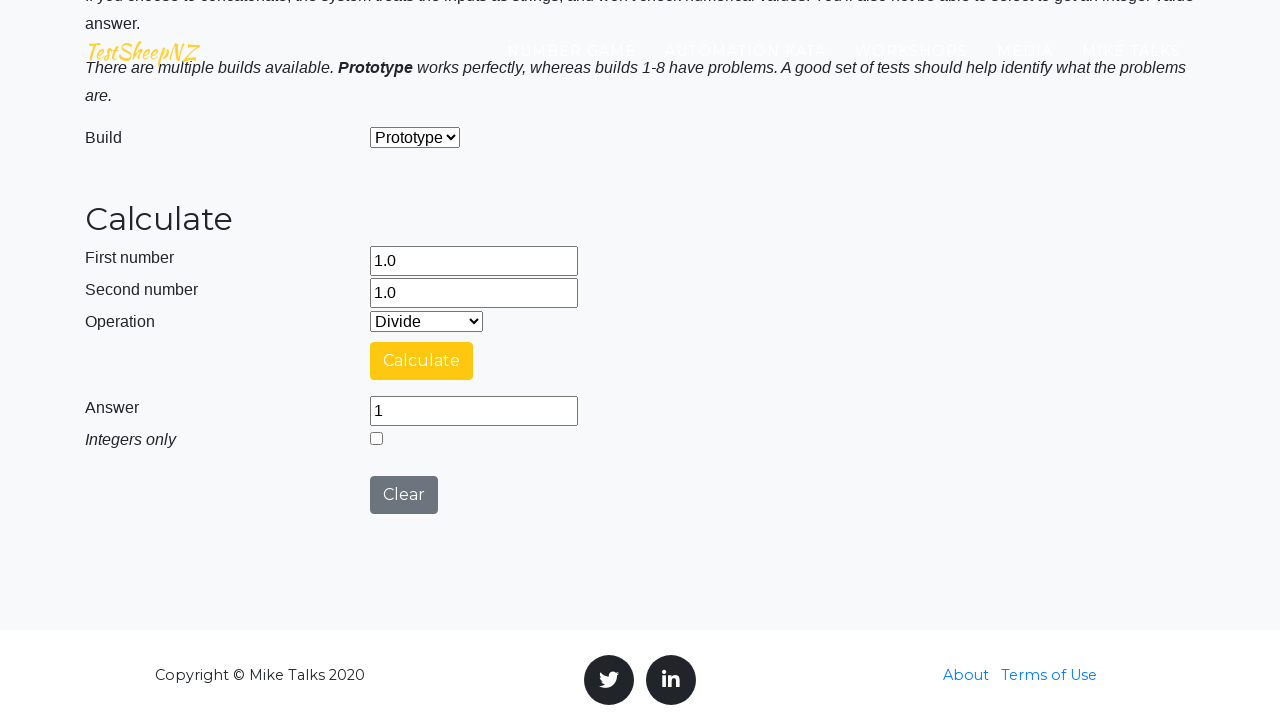

Cleared first number field on #number1Field
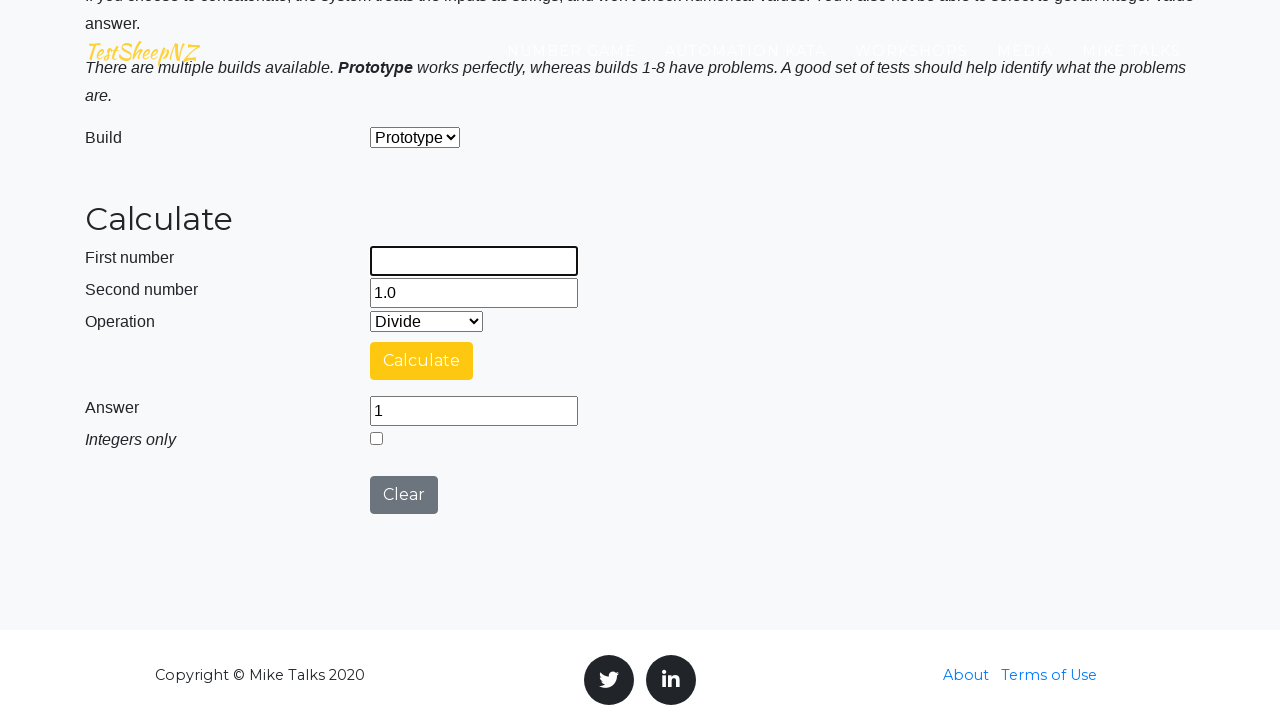

Filled first number field with 1.0 on #number1Field
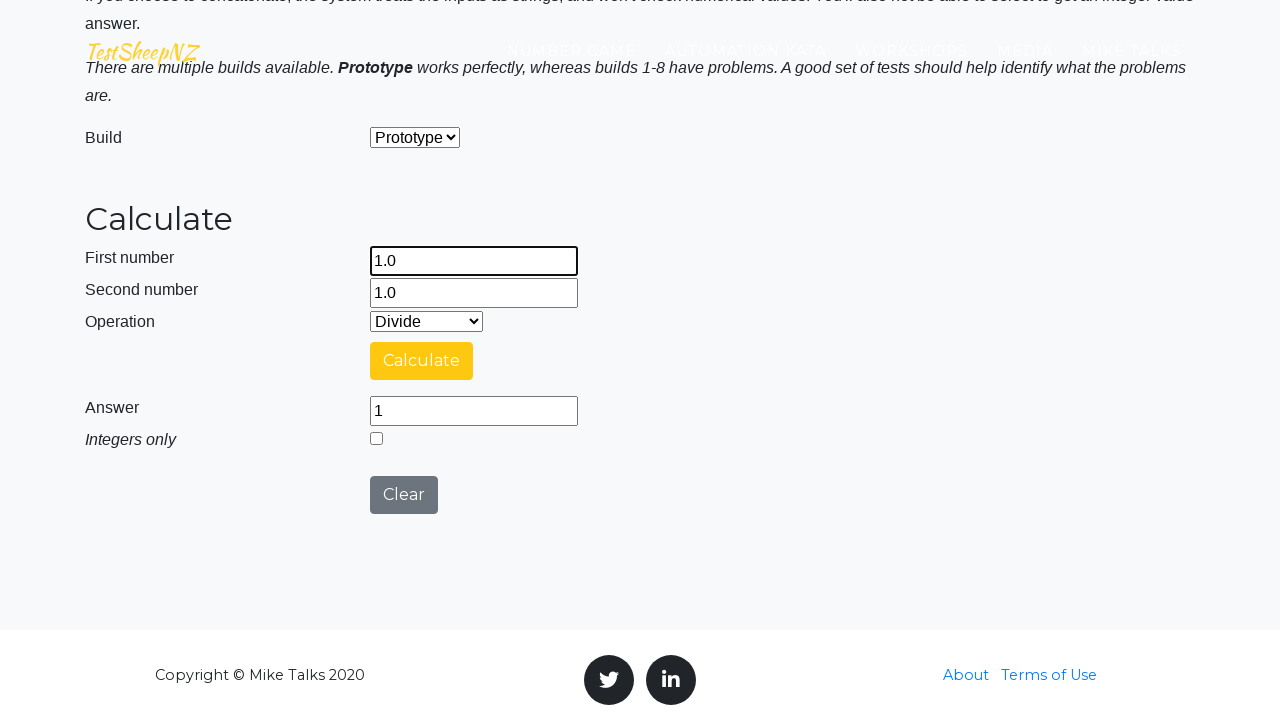

Cleared second number field on #number2Field
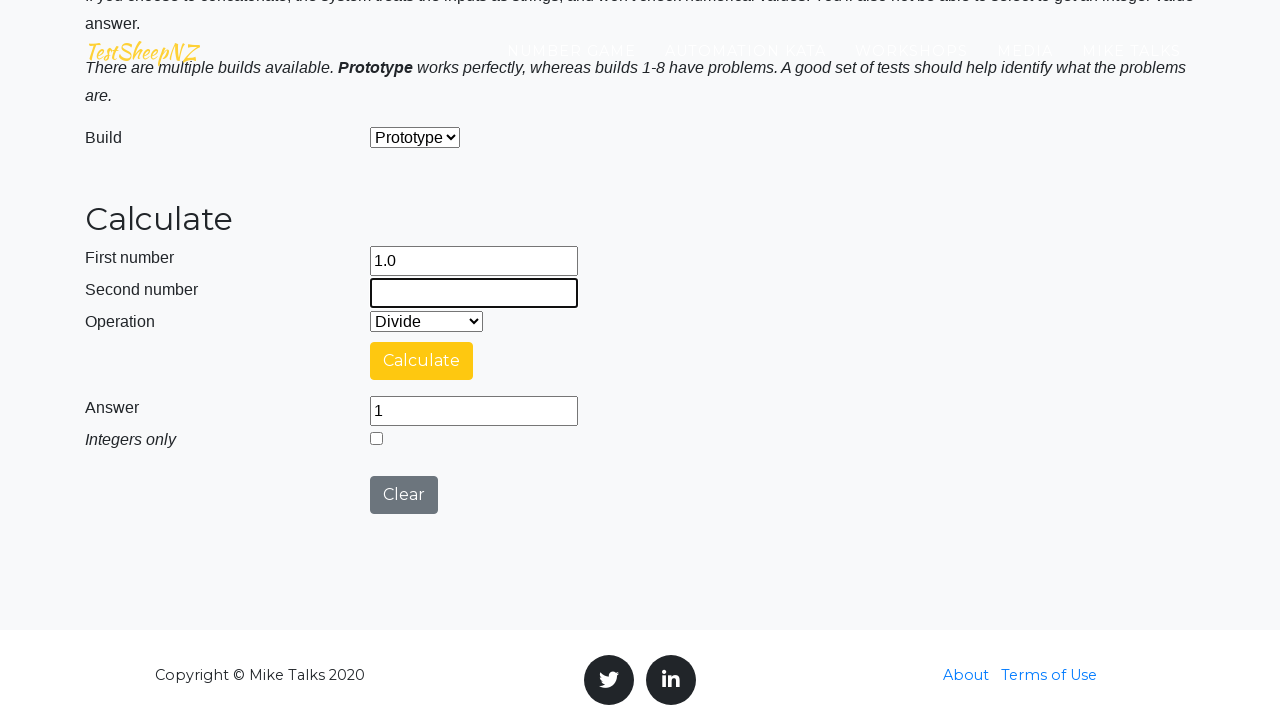

Filled second number field with 1.0 on #number2Field
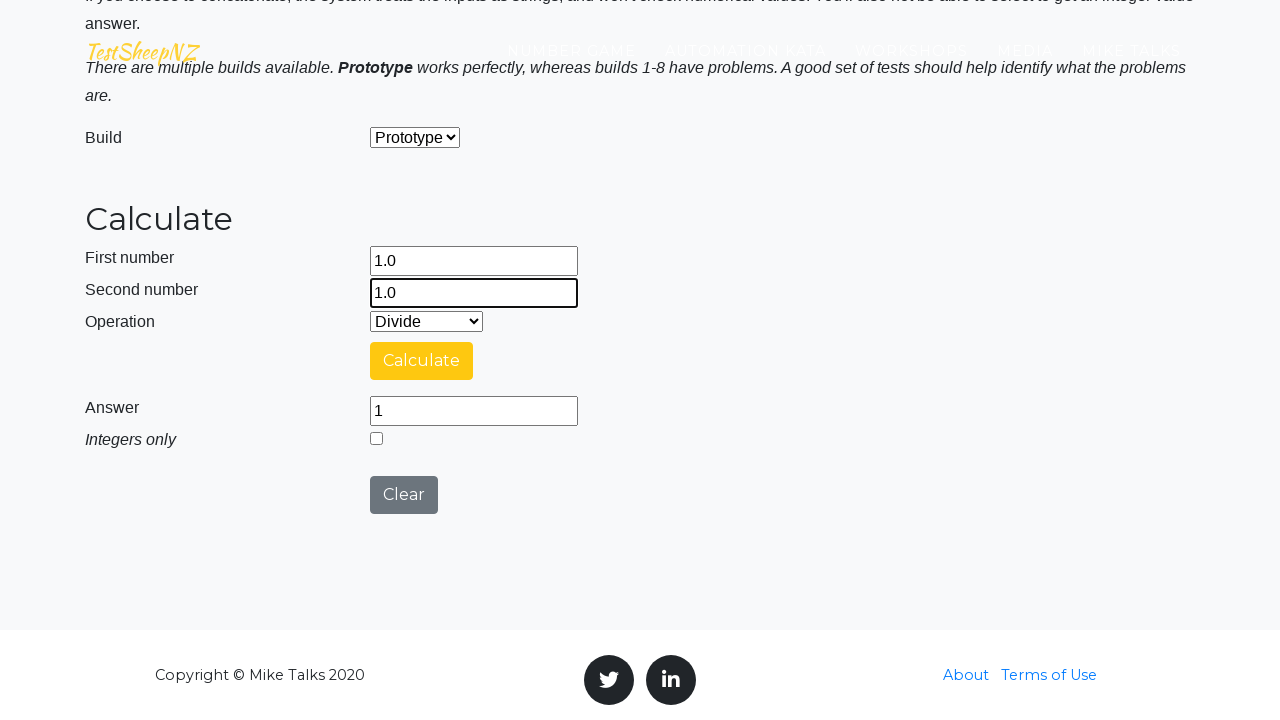

Selected Concatenate operation from dropdown on #selectOperationDropdown
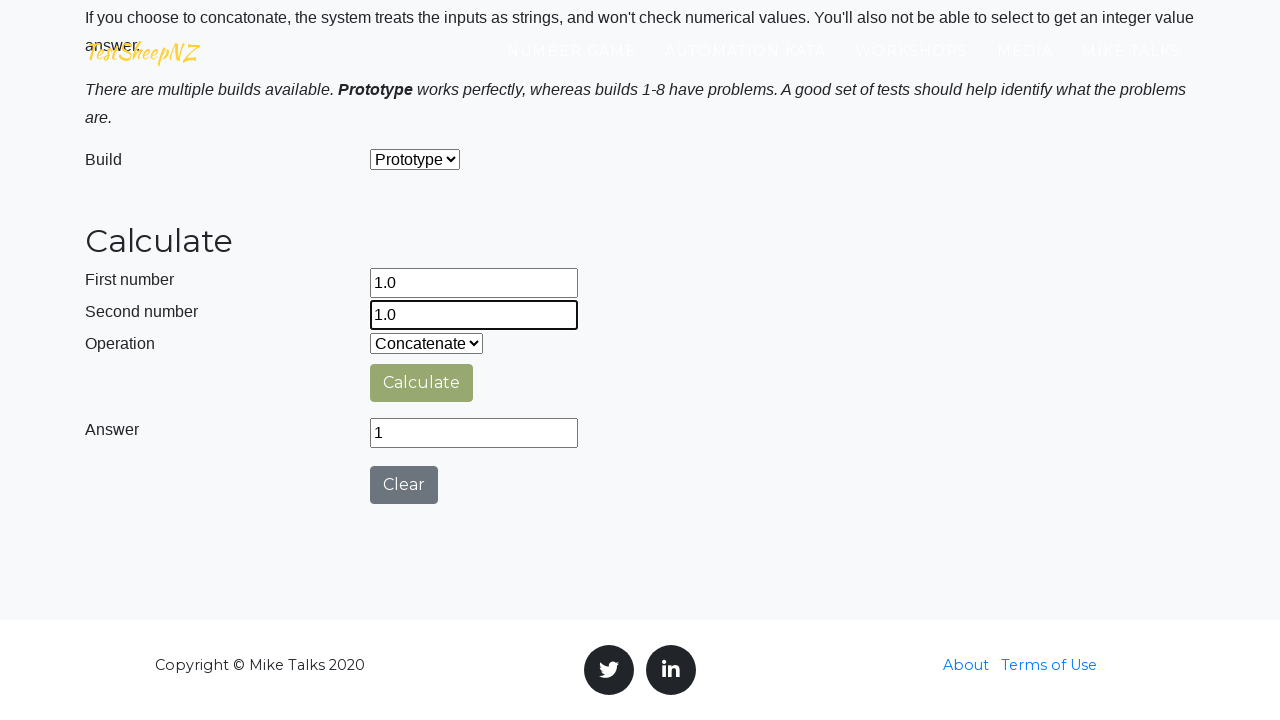

Clicked calculate button at (422, 383) on #calculateButton
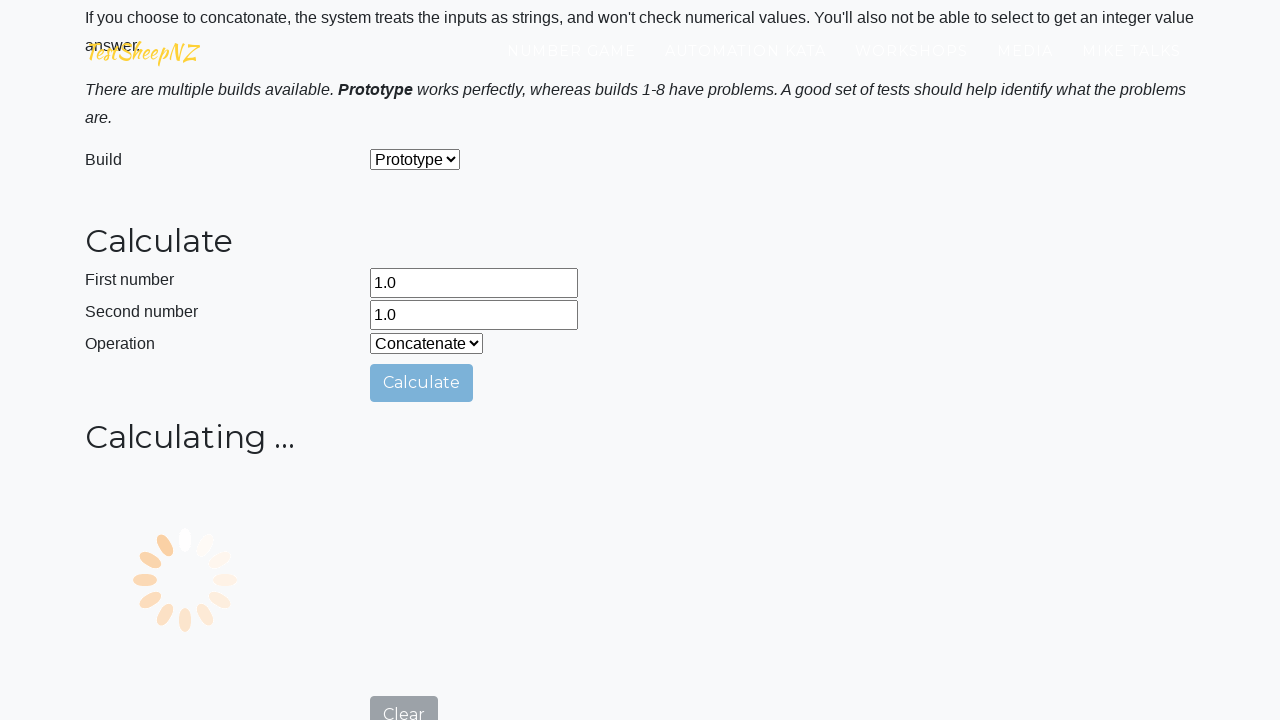

Waited for calculation result to appear
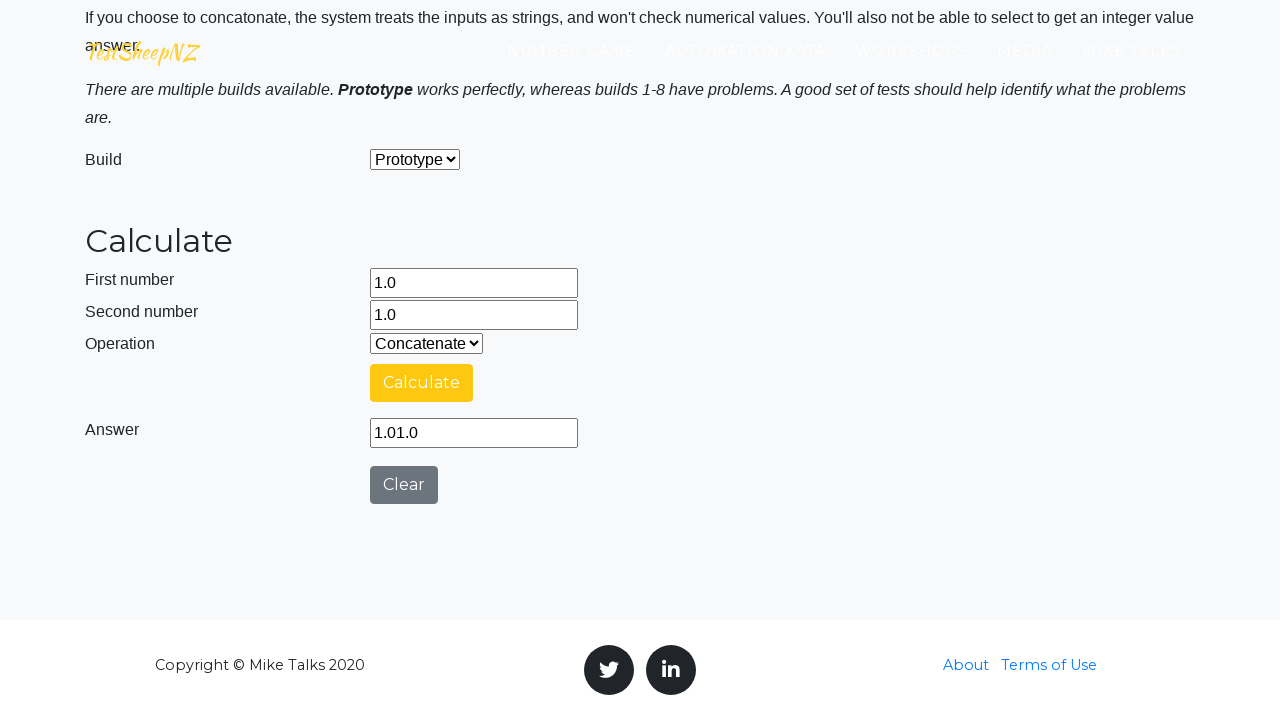

Retrieved answer value: 1.01.0
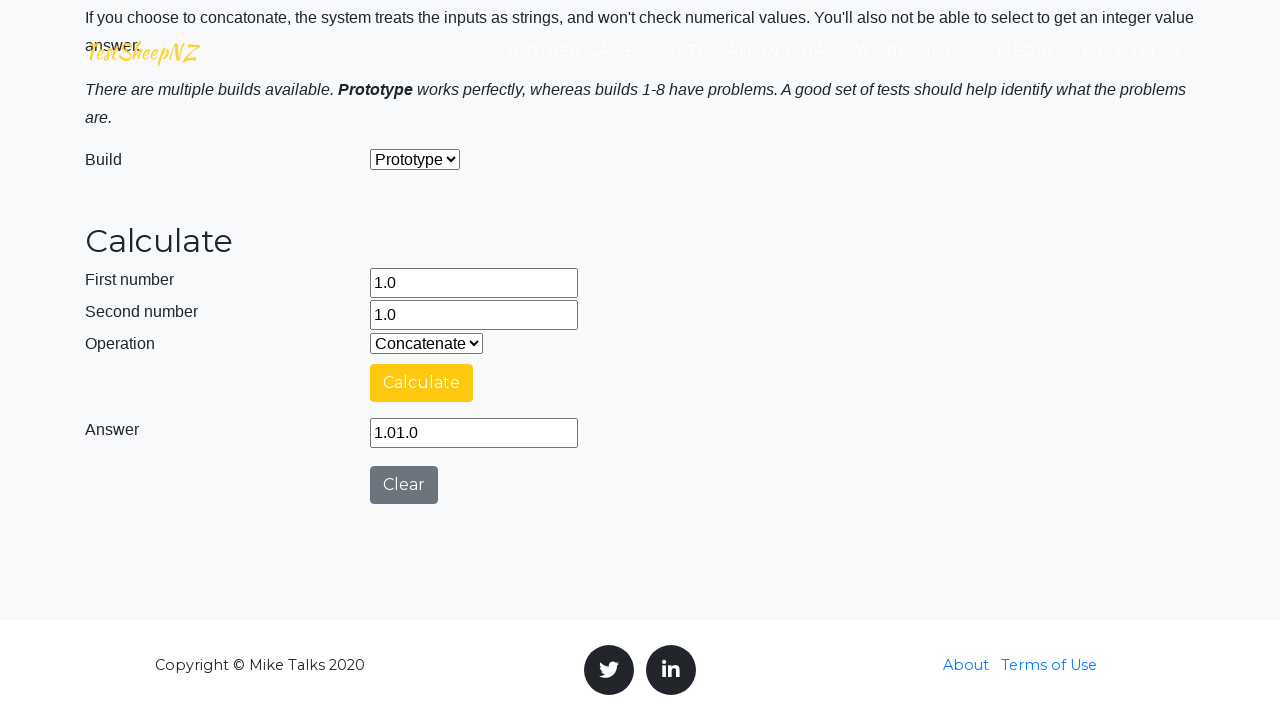

Verified Concatenate operation result is correct (1.01.0)
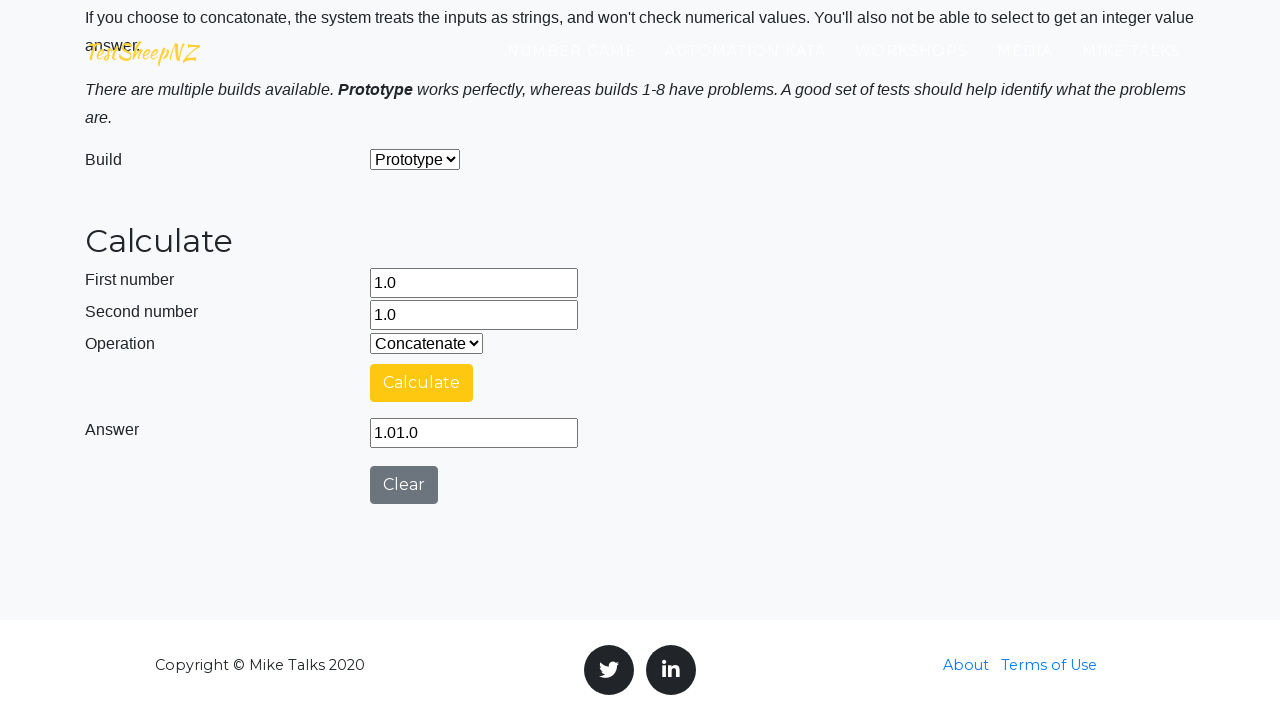

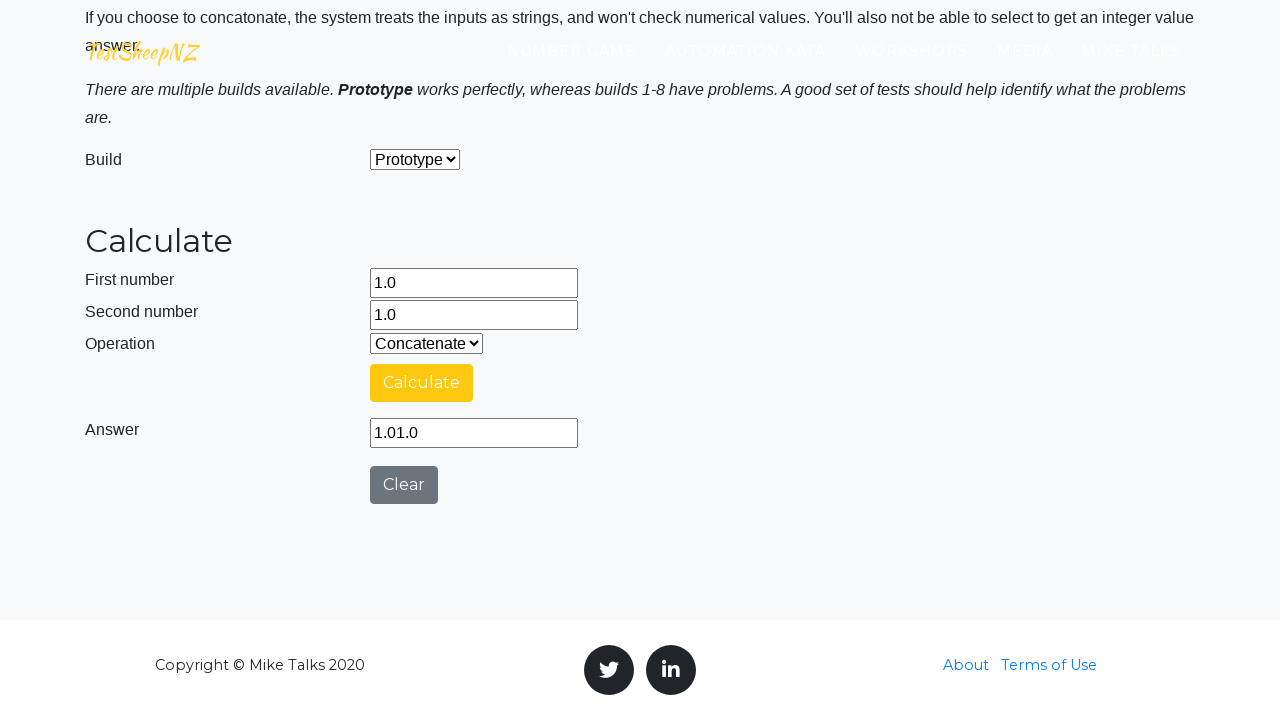